Tests a blog page by searching in Wikipedia widget, counting links, and systematically clicking through all visible links on the page

Starting URL: https://testautomationpractice.blogspot.com/

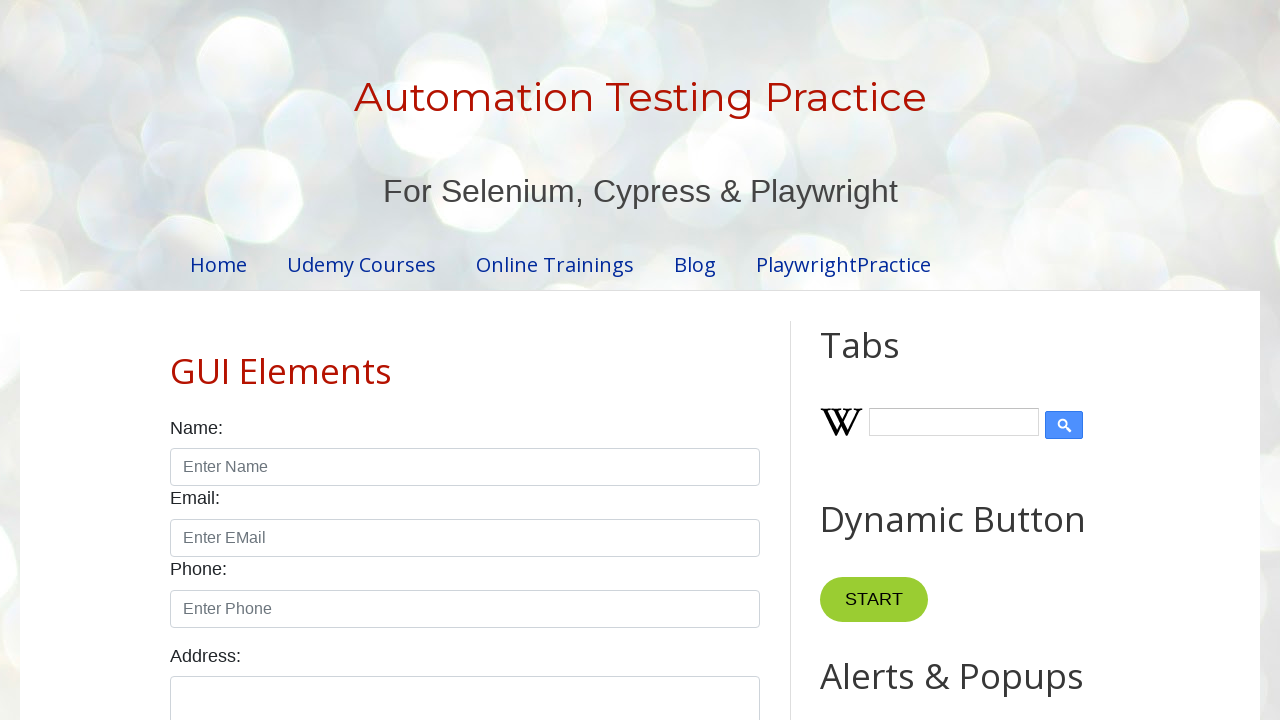

Filled Wikipedia search input with 'tshirt' on input#Wikipedia1_wikipedia-search-input
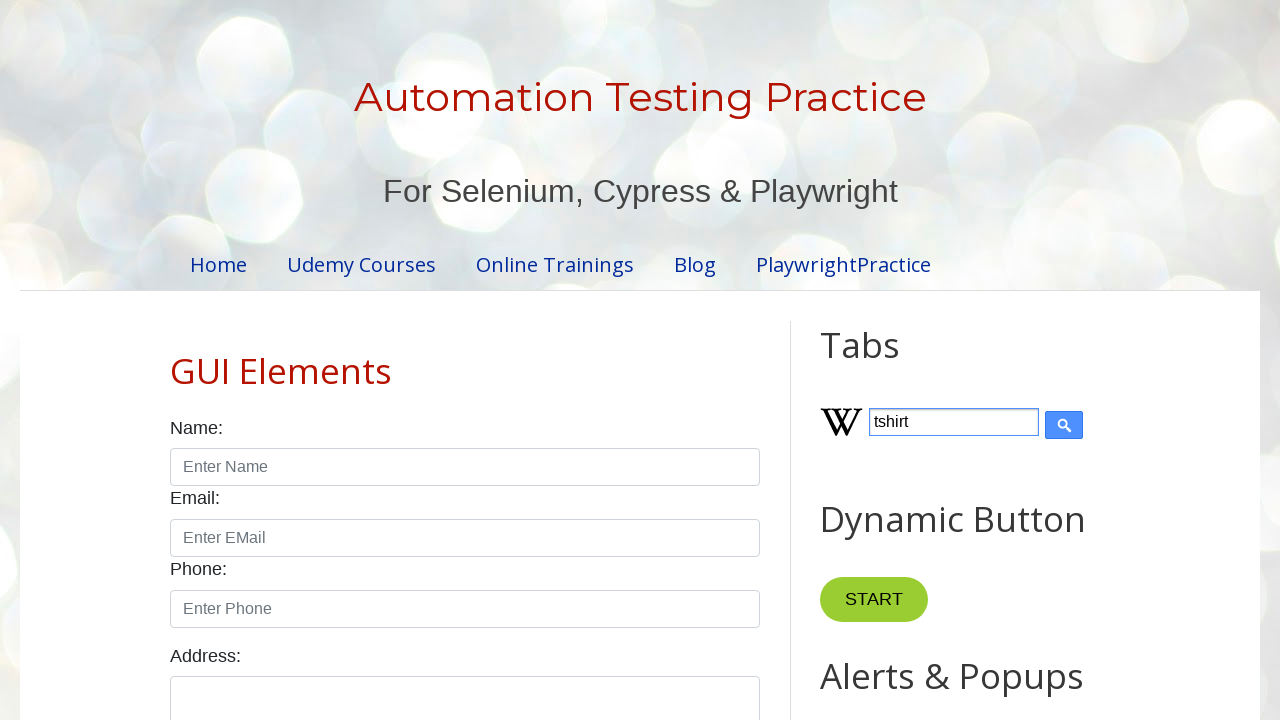

Retrieved all links on page - found 34 links total
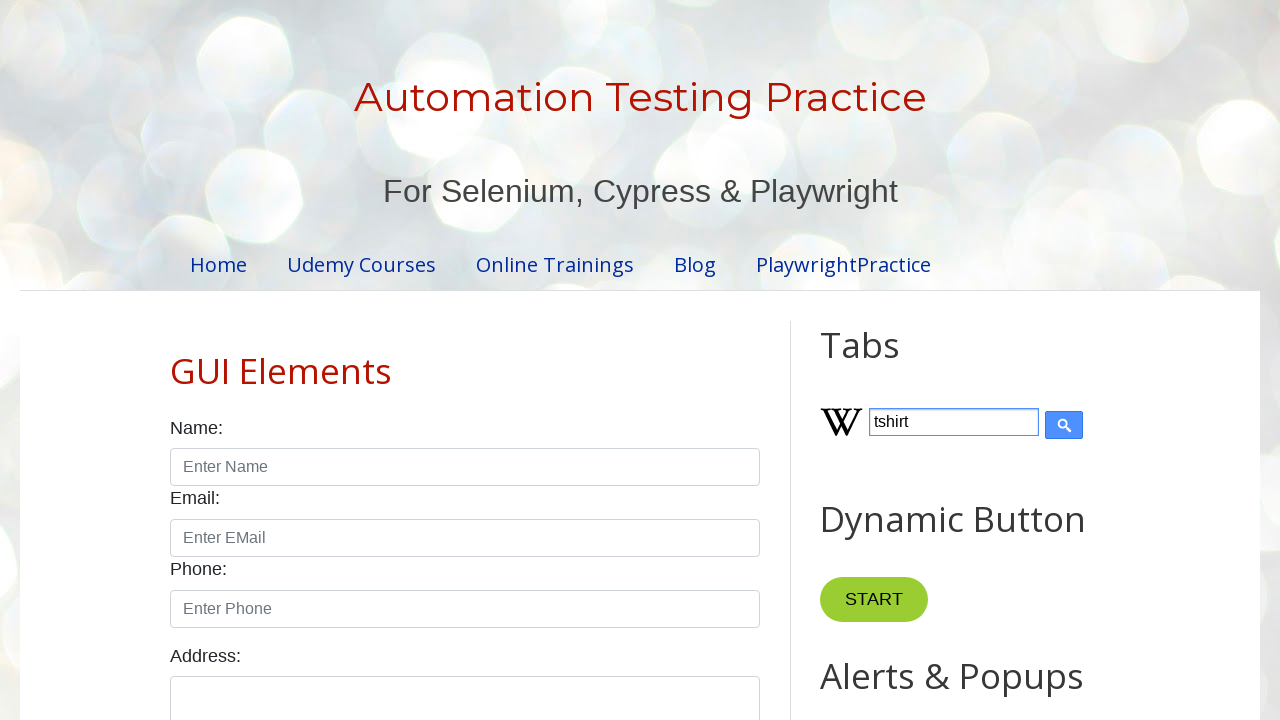

Re-fetched all links to avoid stale elements (iteration 1)
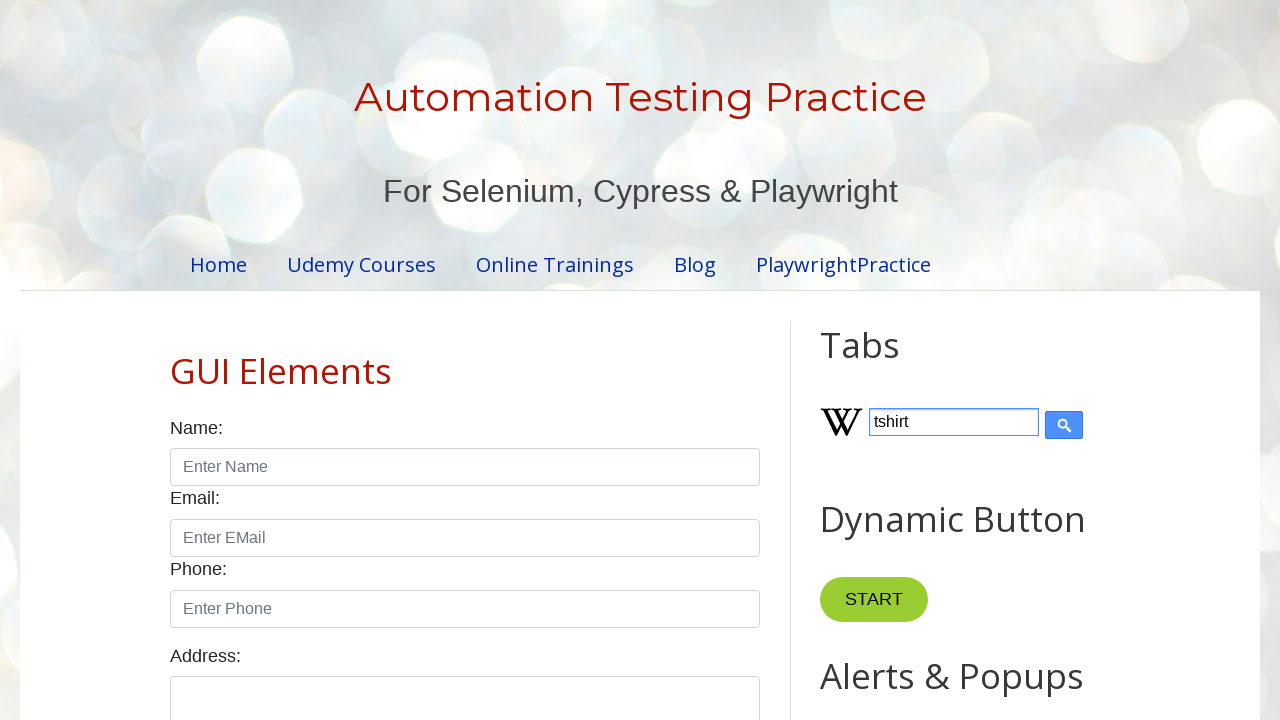

Scrolled link 1 into view: 'Home' (http://testautomationpractice.blogspot.com/)
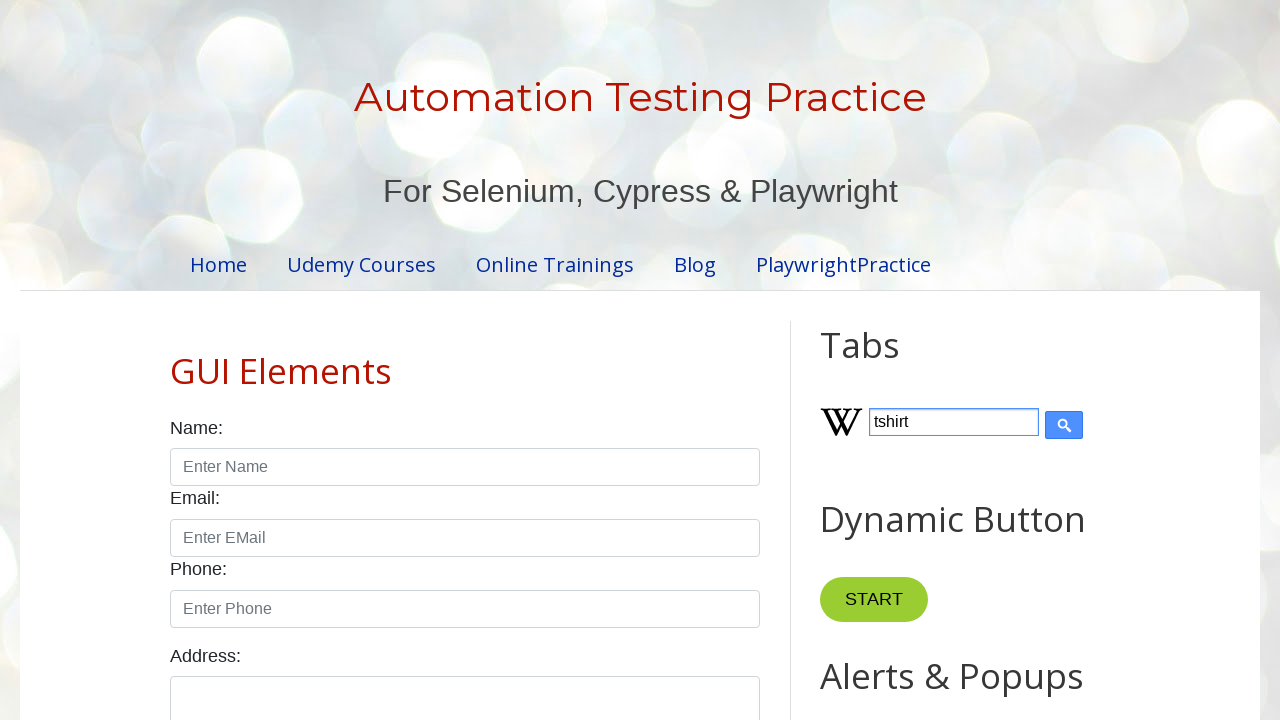

Clicked link 1: 'Home' at (218, 264) on a >> nth=0
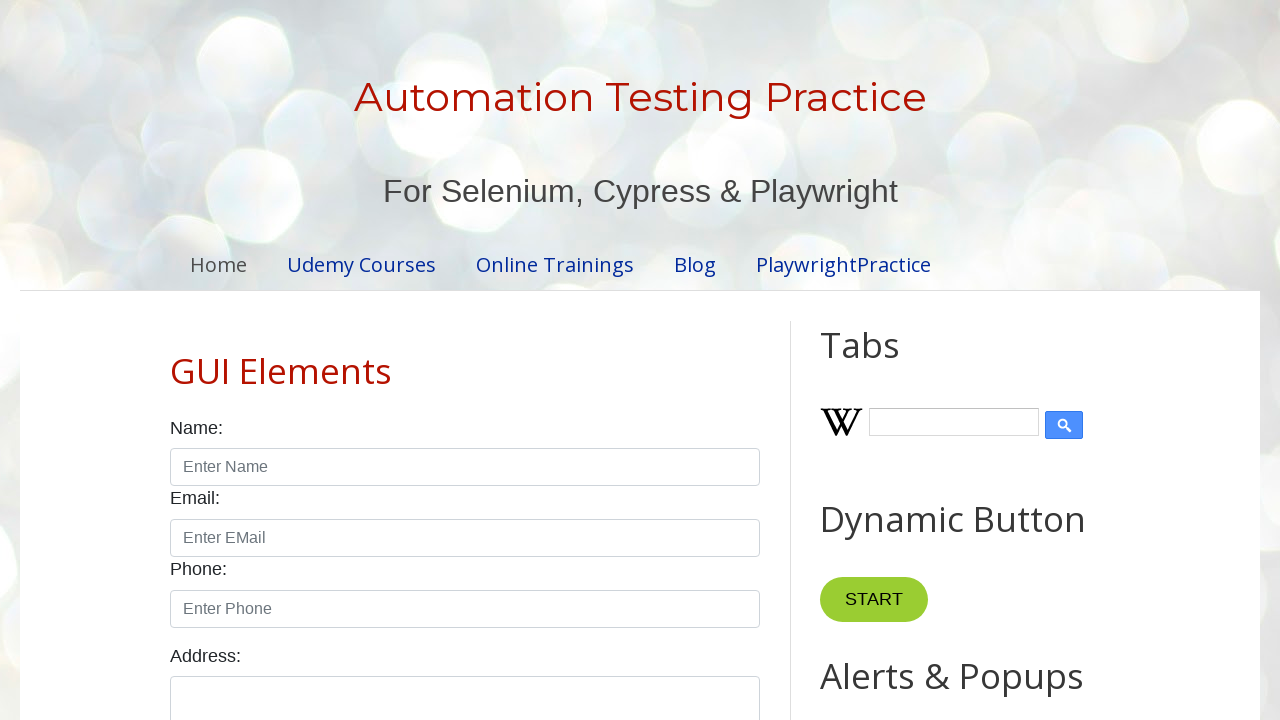

Navigated back from link 1
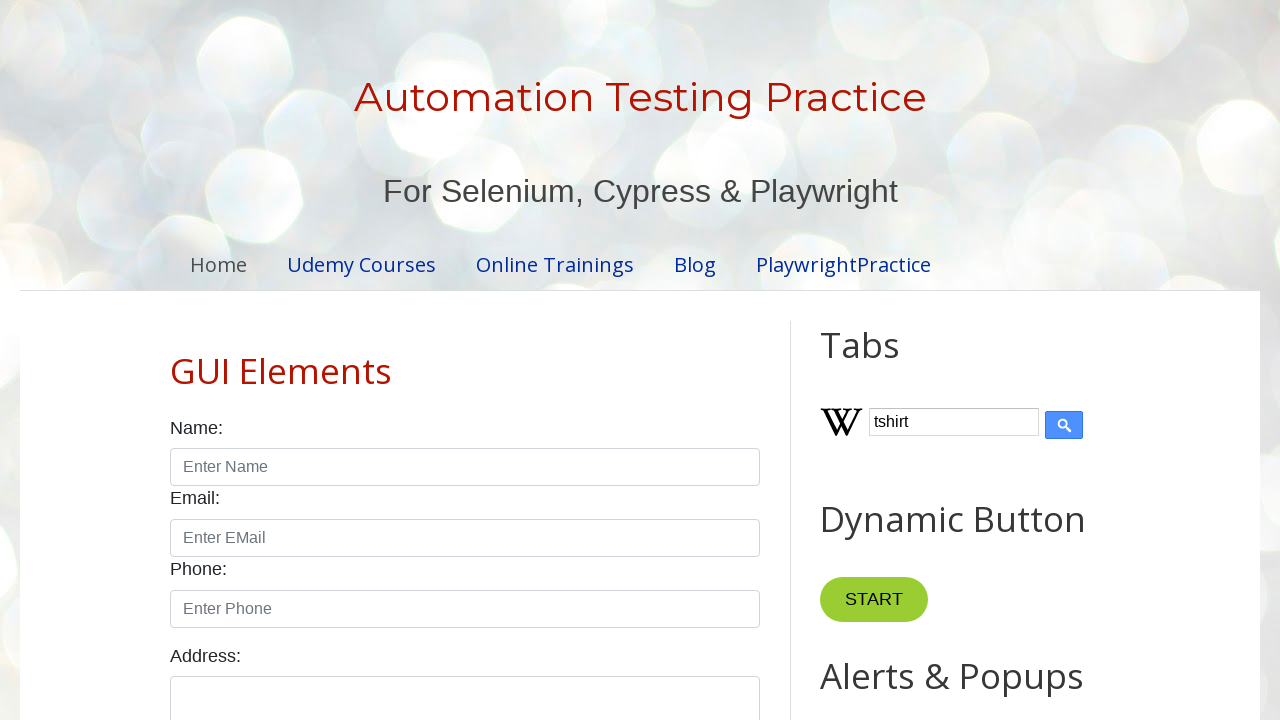

Page loaded after navigating back from link 1
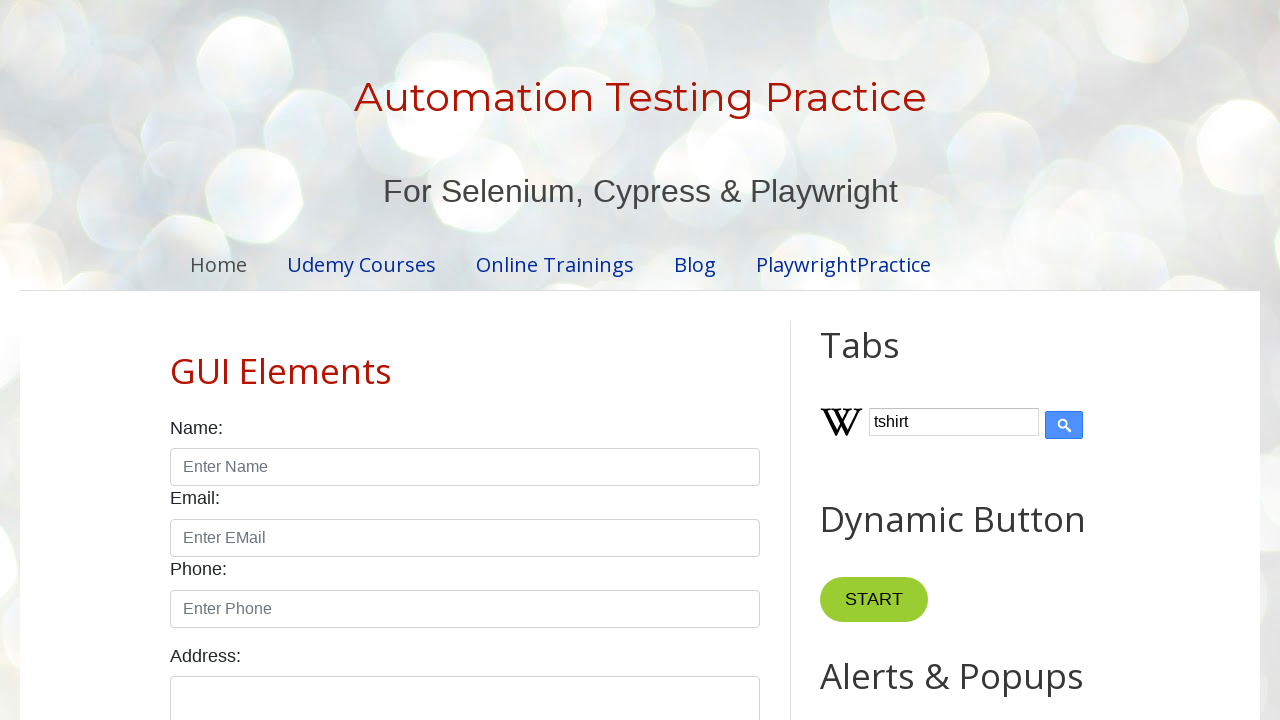

Re-fetched all links to avoid stale elements (iteration 2)
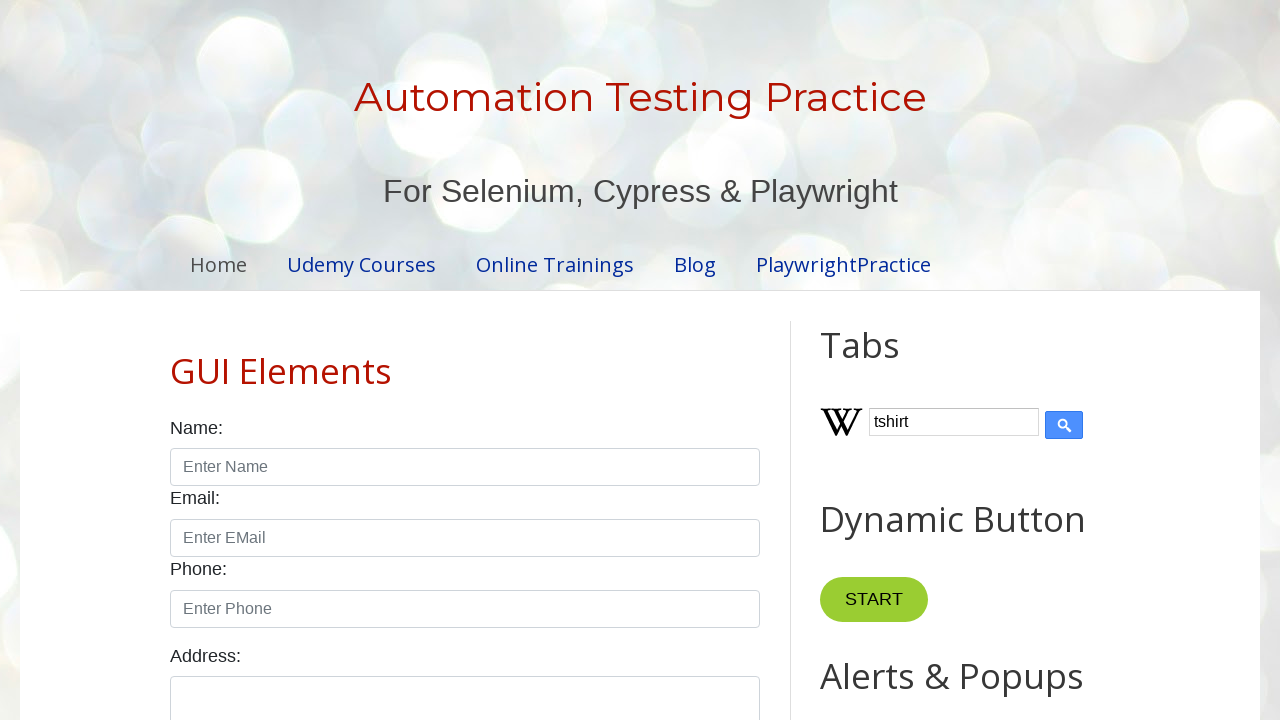

Scrolled link 2 into view: 'Udemy Courses' (https://www.pavanonlinetrainings.com/p/udemy-courses.html)
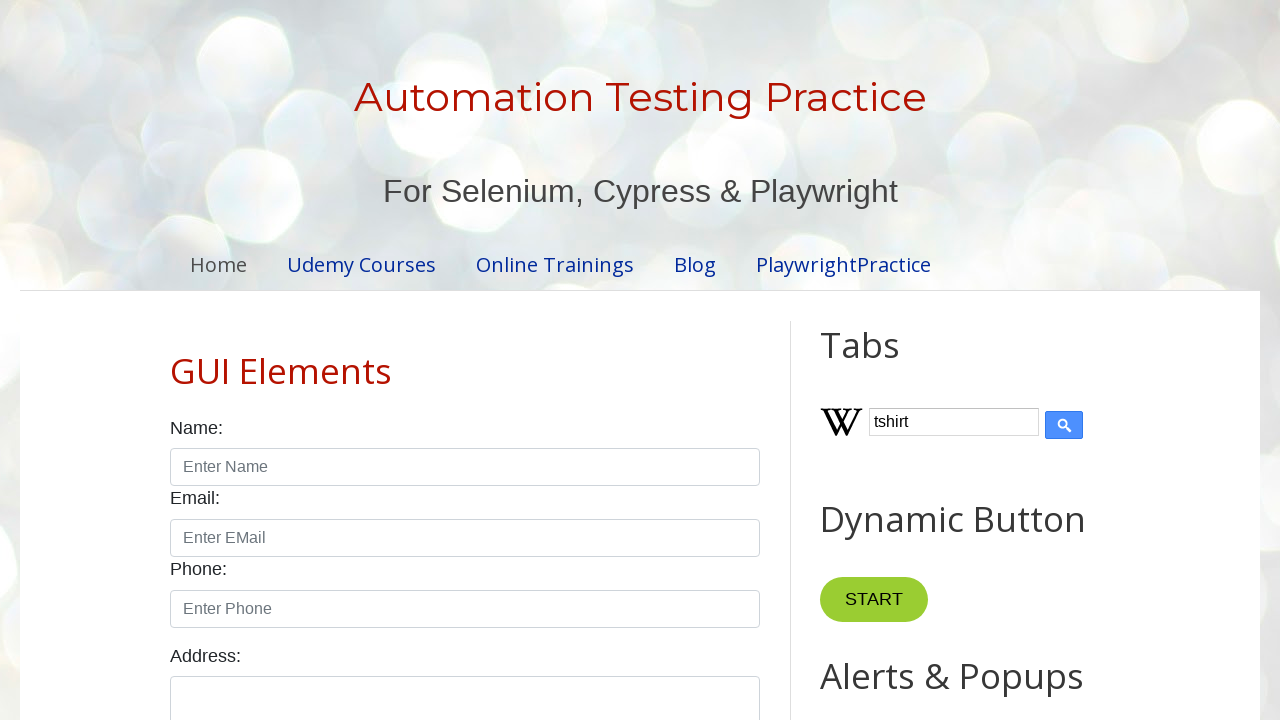

Clicked link 2: 'Udemy Courses' at (362, 264) on a >> nth=1
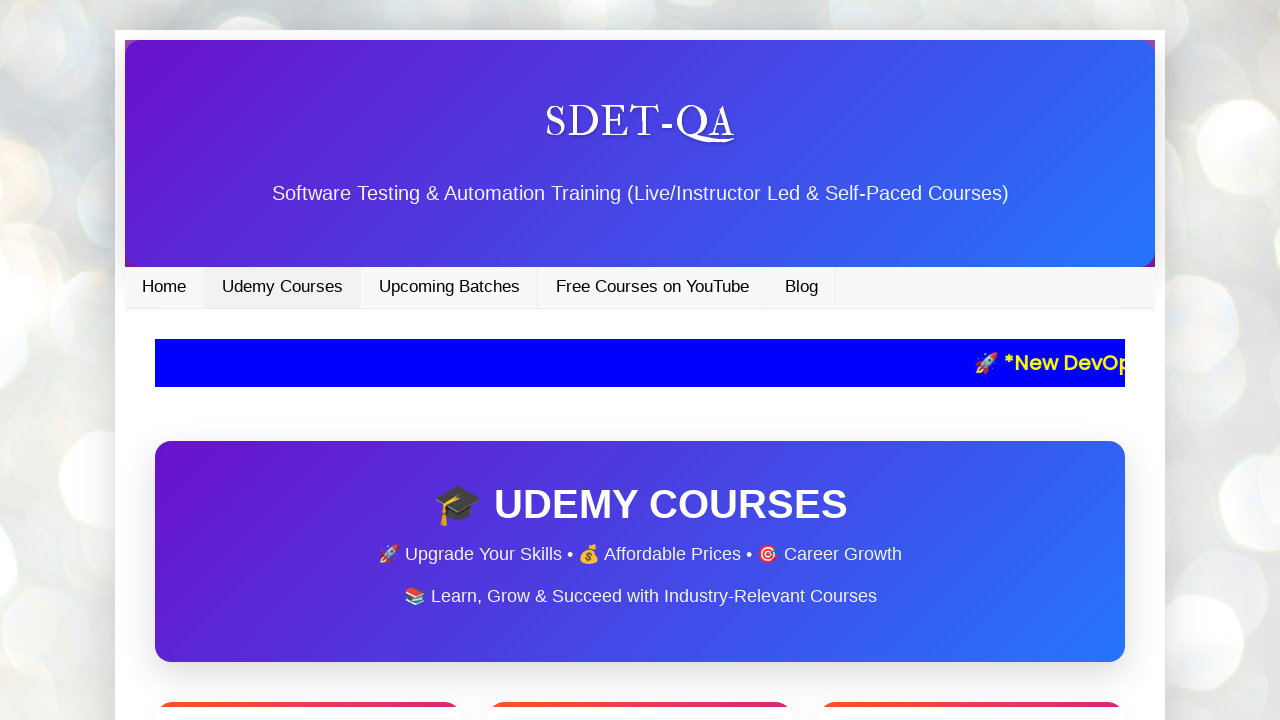

Navigated back from link 2
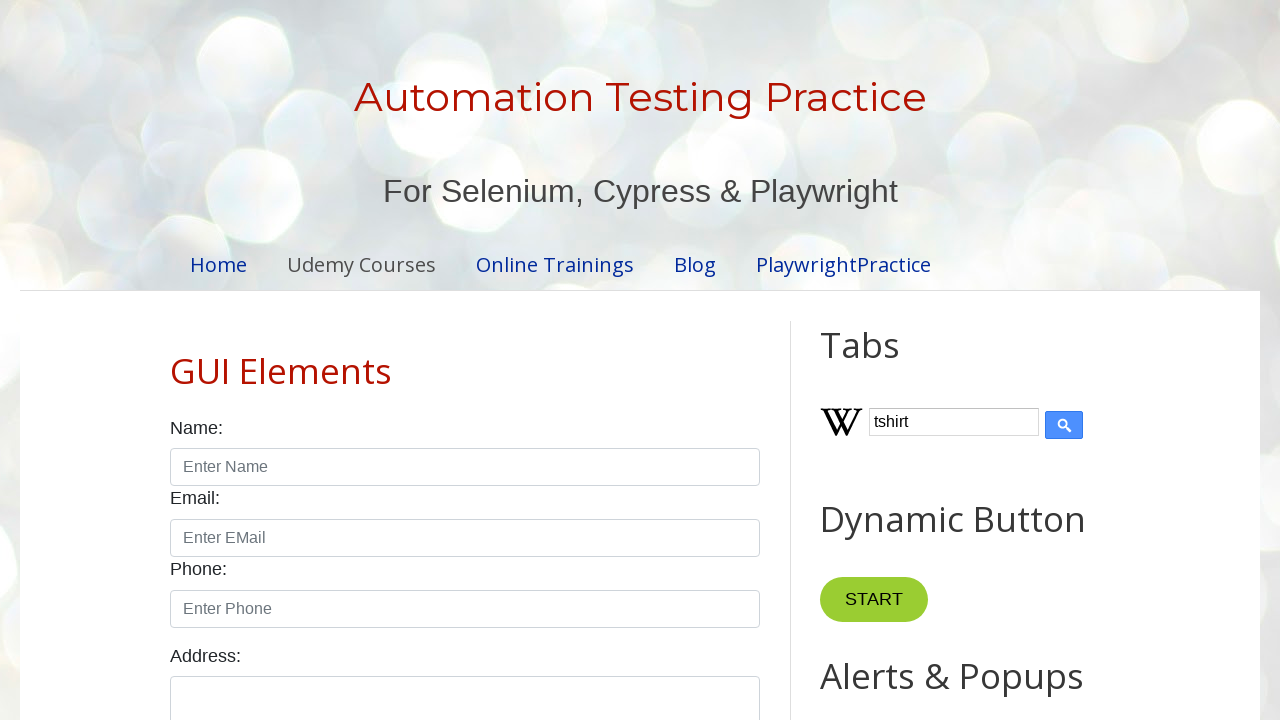

Page loaded after navigating back from link 2
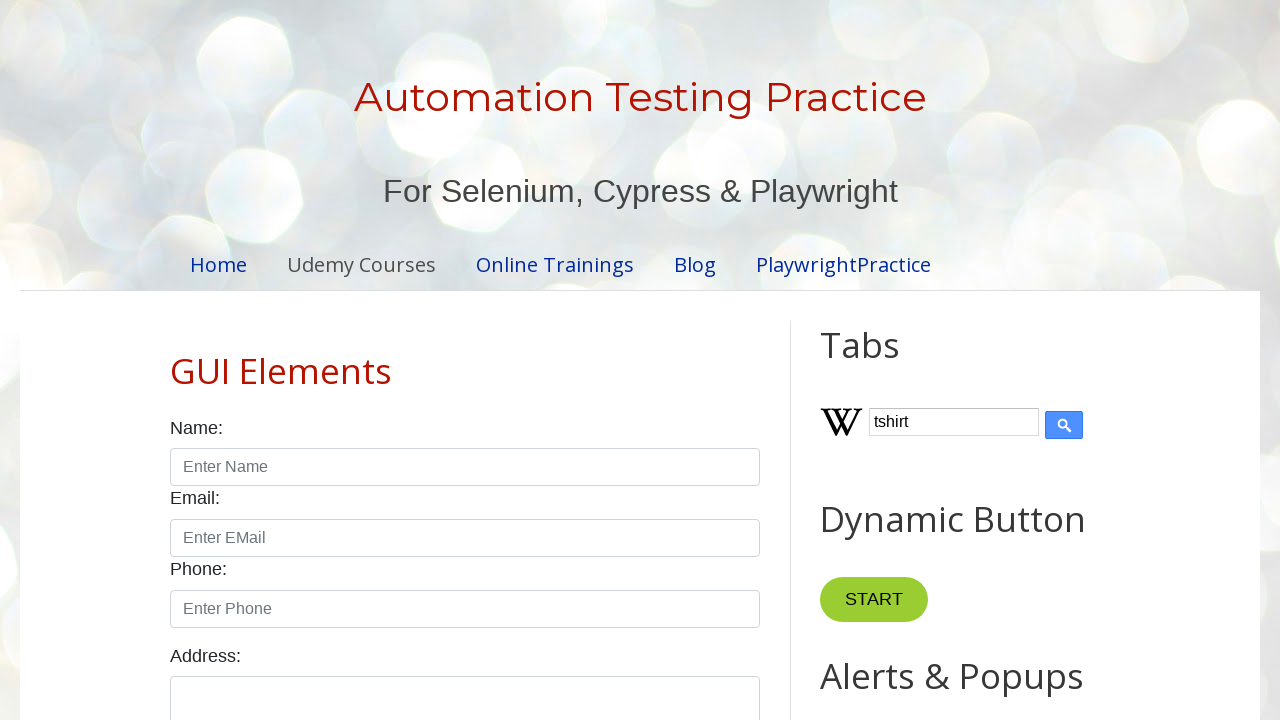

Re-fetched all links to avoid stale elements (iteration 3)
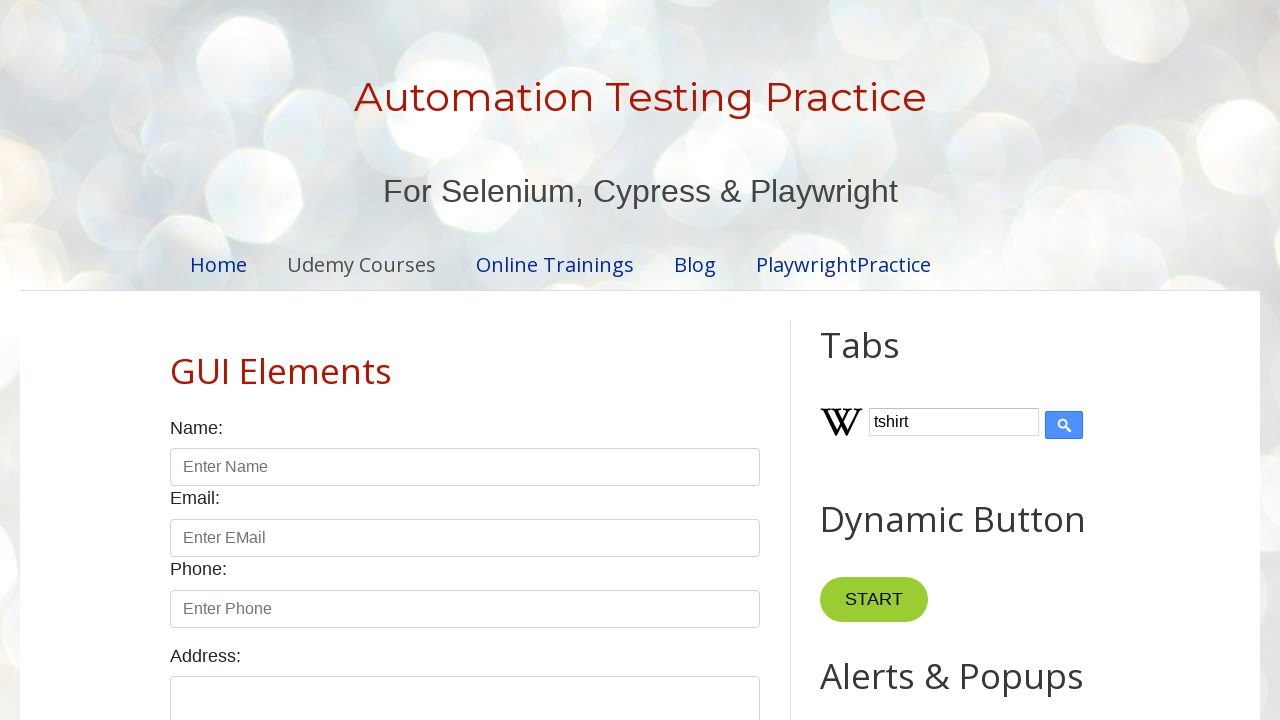

Scrolled link 3 into view: 'Online Trainings' (https://www.pavanonlinetrainings.com/)
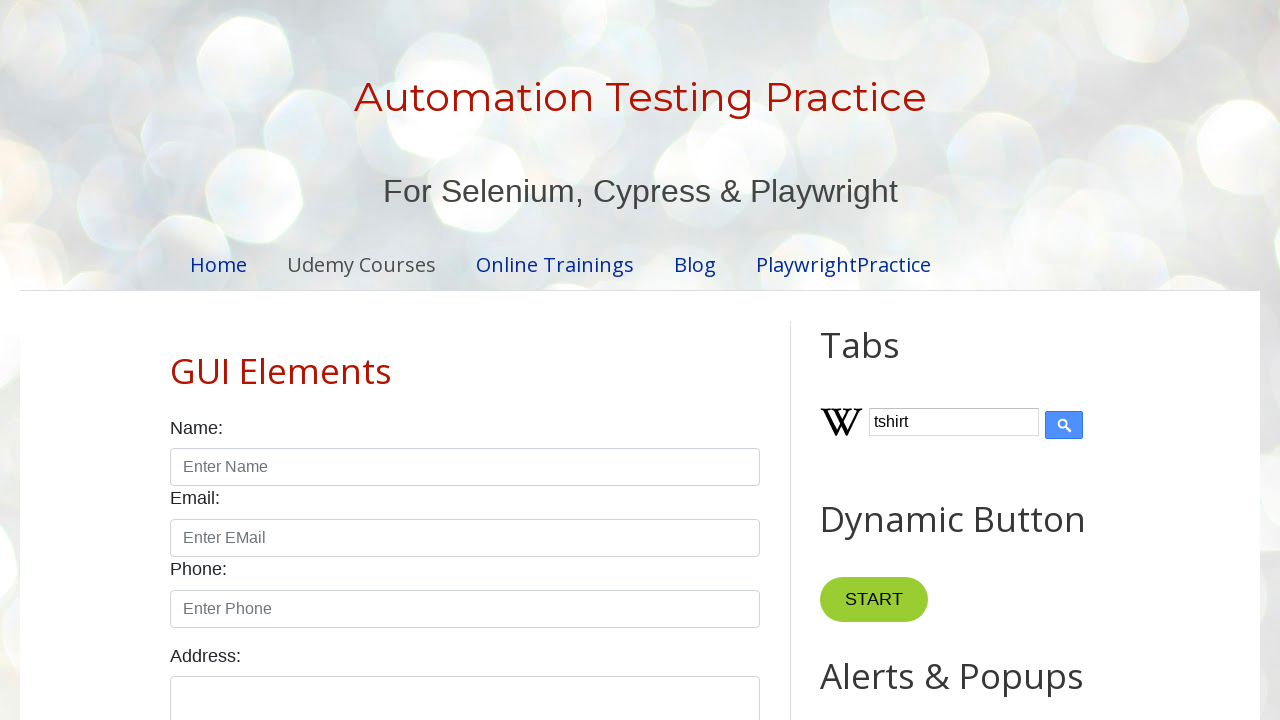

Clicked link 3: 'Online Trainings' at (555, 264) on a >> nth=2
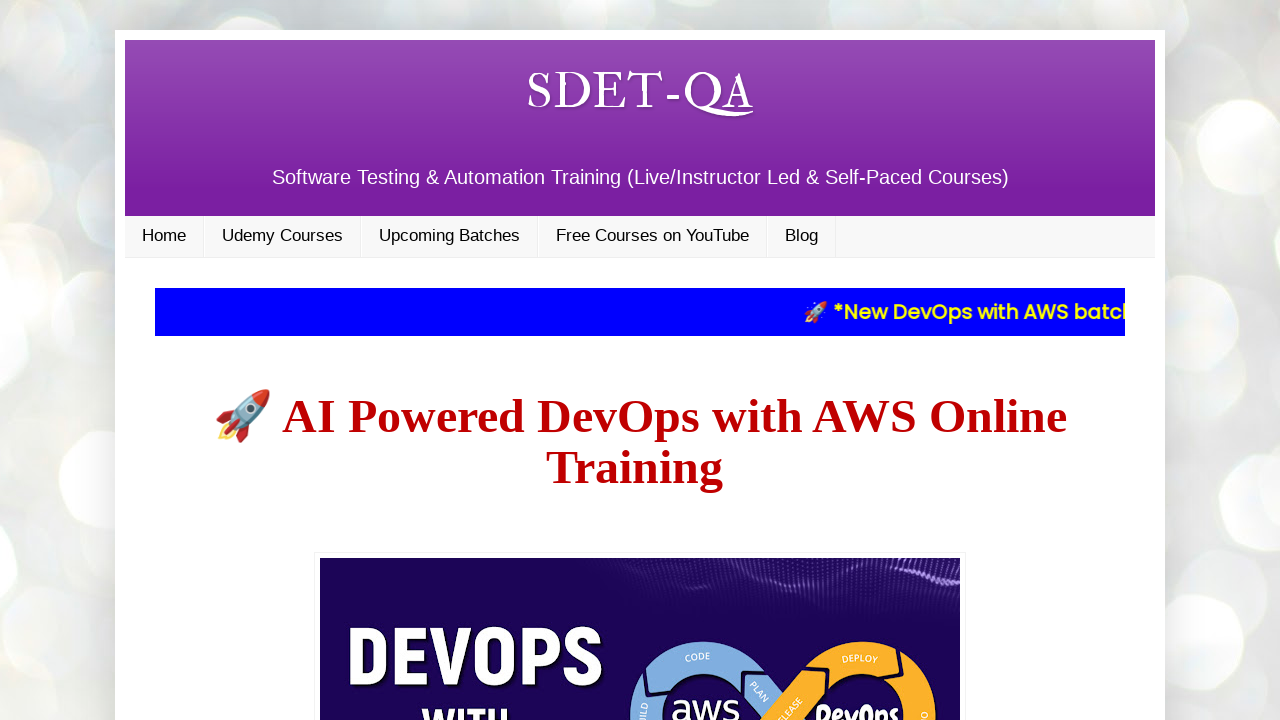

Navigated back from link 3
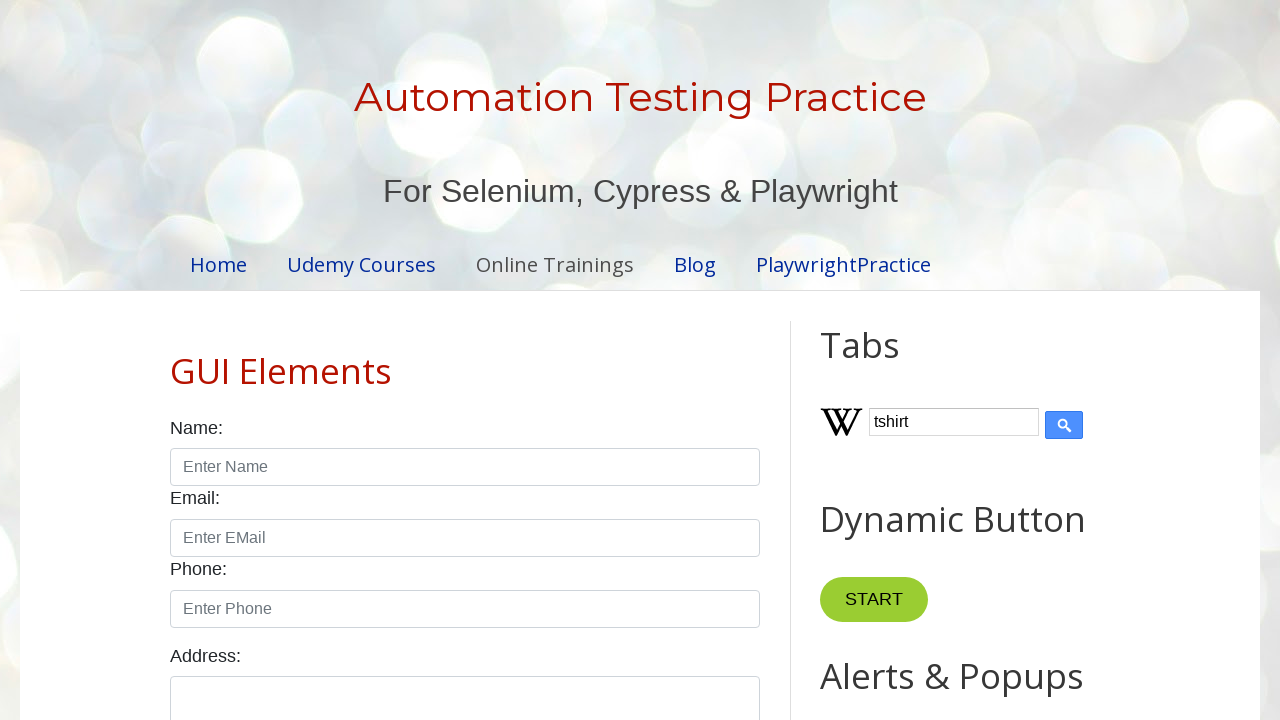

Page loaded after navigating back from link 3
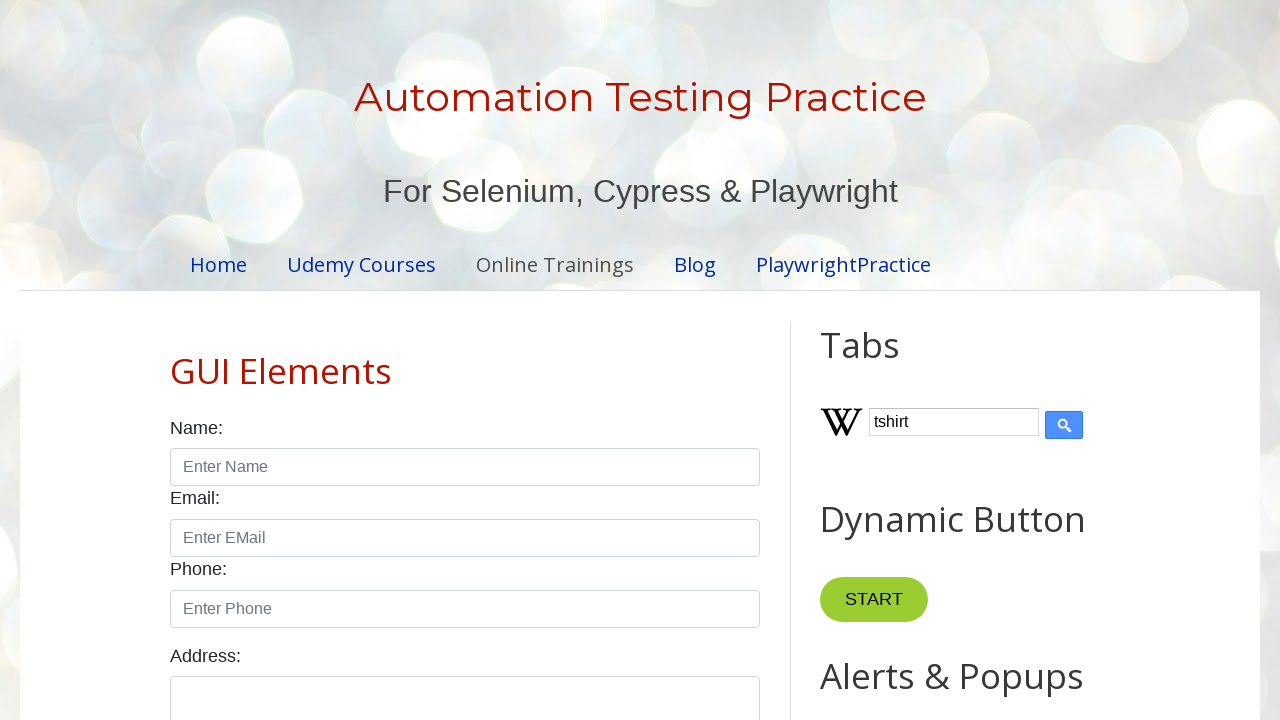

Re-fetched all links to avoid stale elements (iteration 4)
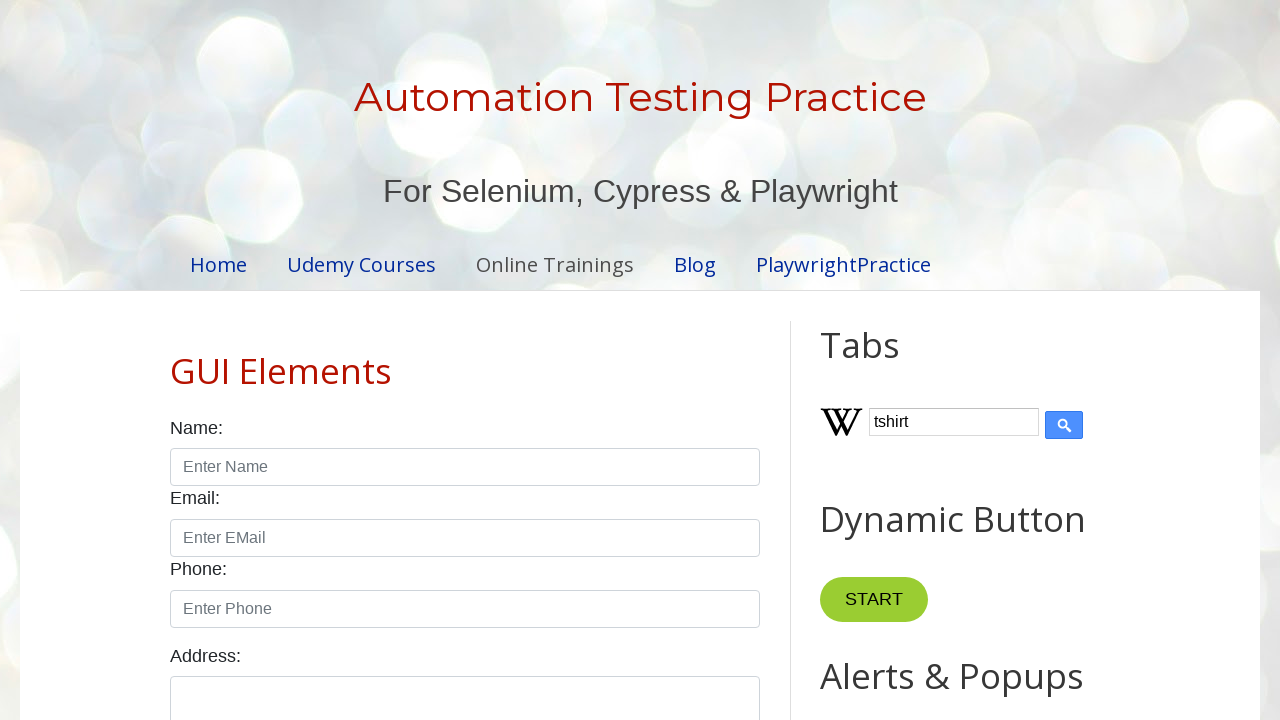

Scrolled link 4 into view: 'Blog' (https://www.pavantestingtools.com/)
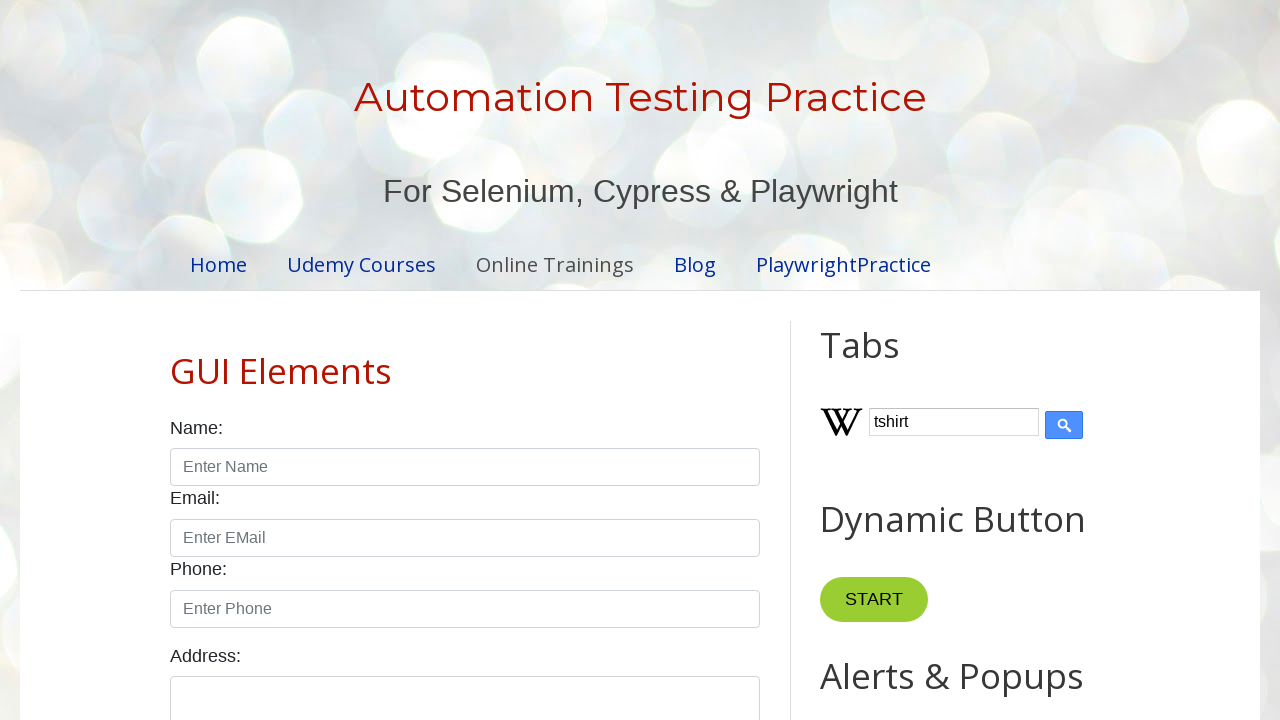

Clicked link 4: 'Blog' at (695, 264) on a >> nth=3
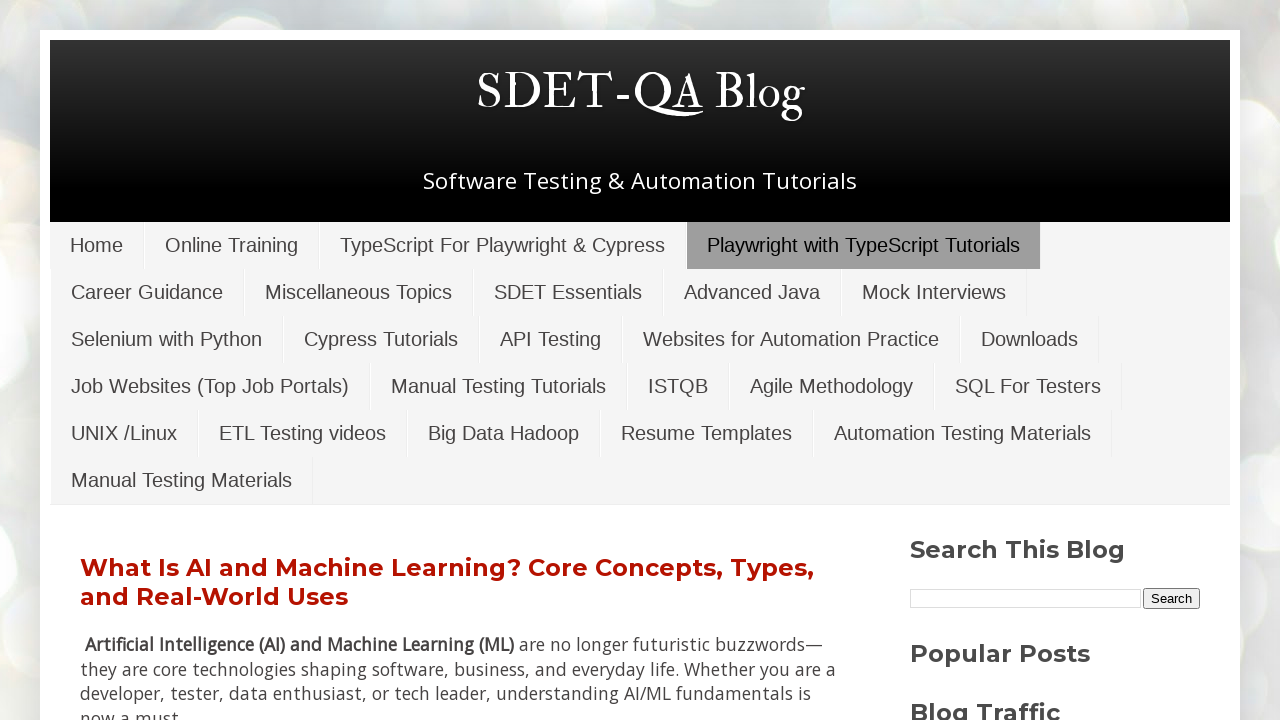

Navigated back from link 4
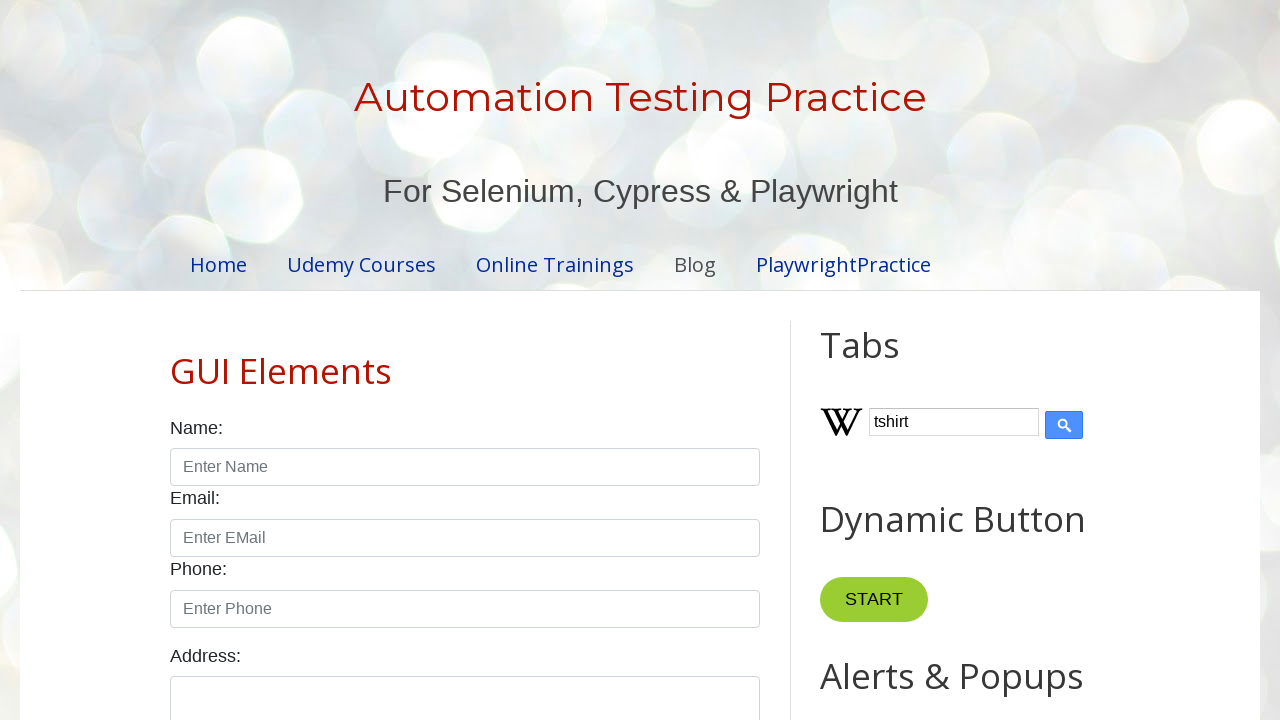

Page loaded after navigating back from link 4
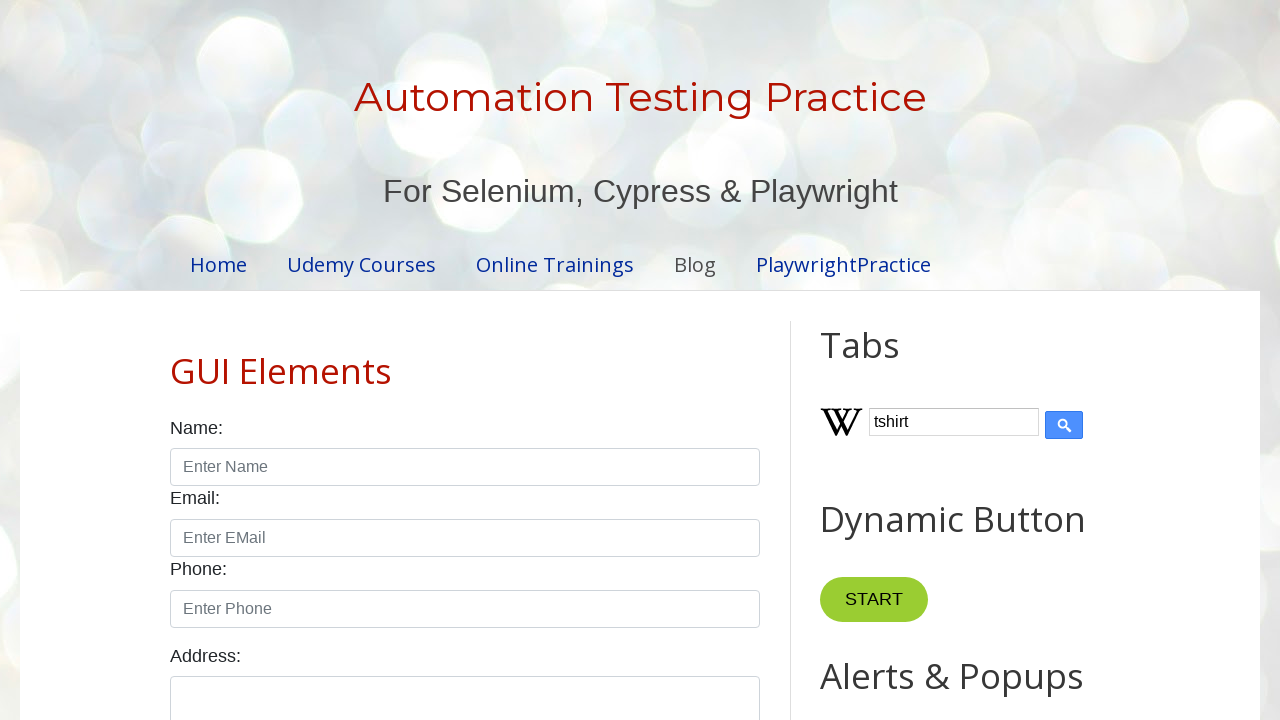

Re-fetched all links to avoid stale elements (iteration 5)
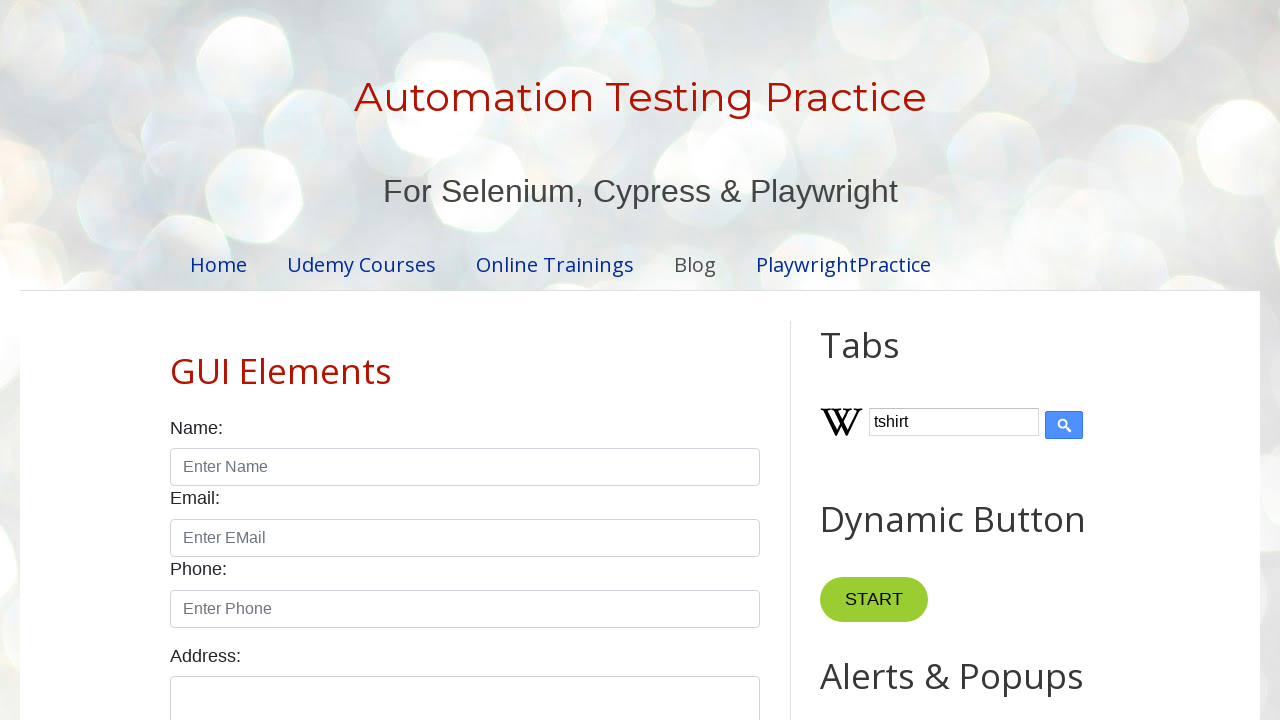

Scrolled link 5 into view: 'PlaywrightPractice' (https://testautomationpractice.blogspot.com/p/playwrightpractice.html)
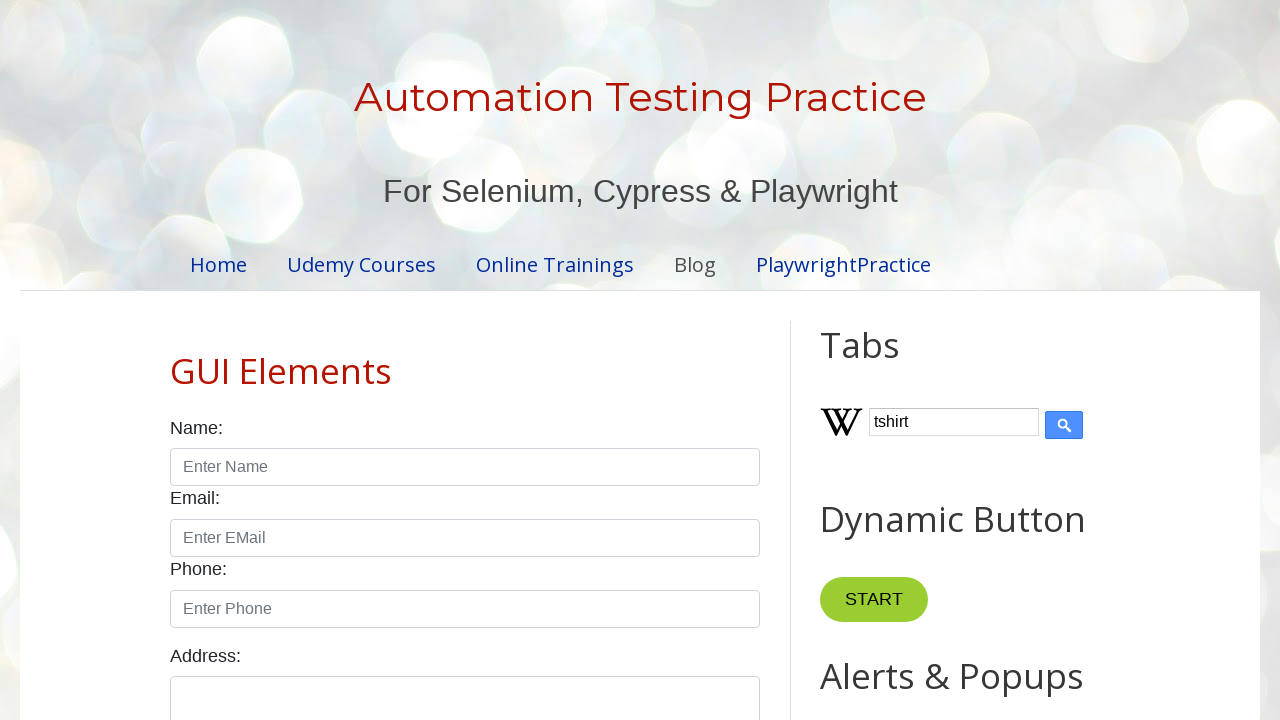

Clicked link 5: 'PlaywrightPractice' at (844, 264) on a >> nth=4
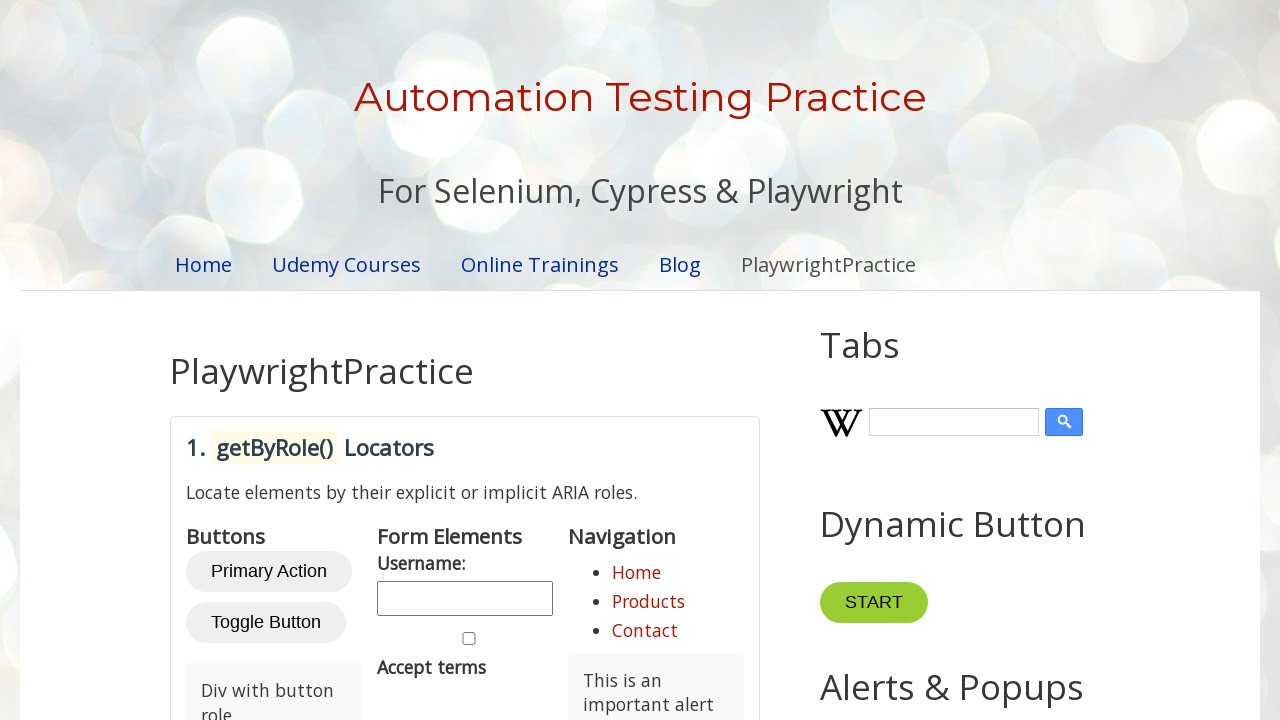

Navigated back from link 5
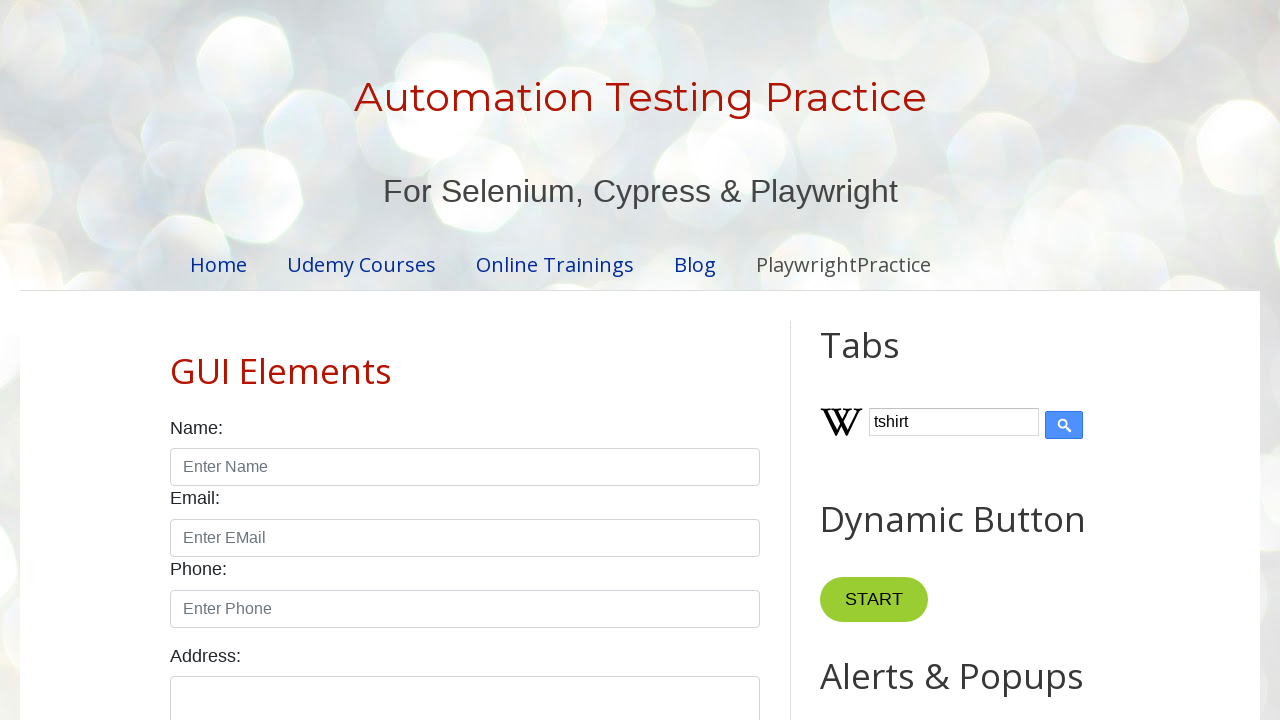

Page loaded after navigating back from link 5
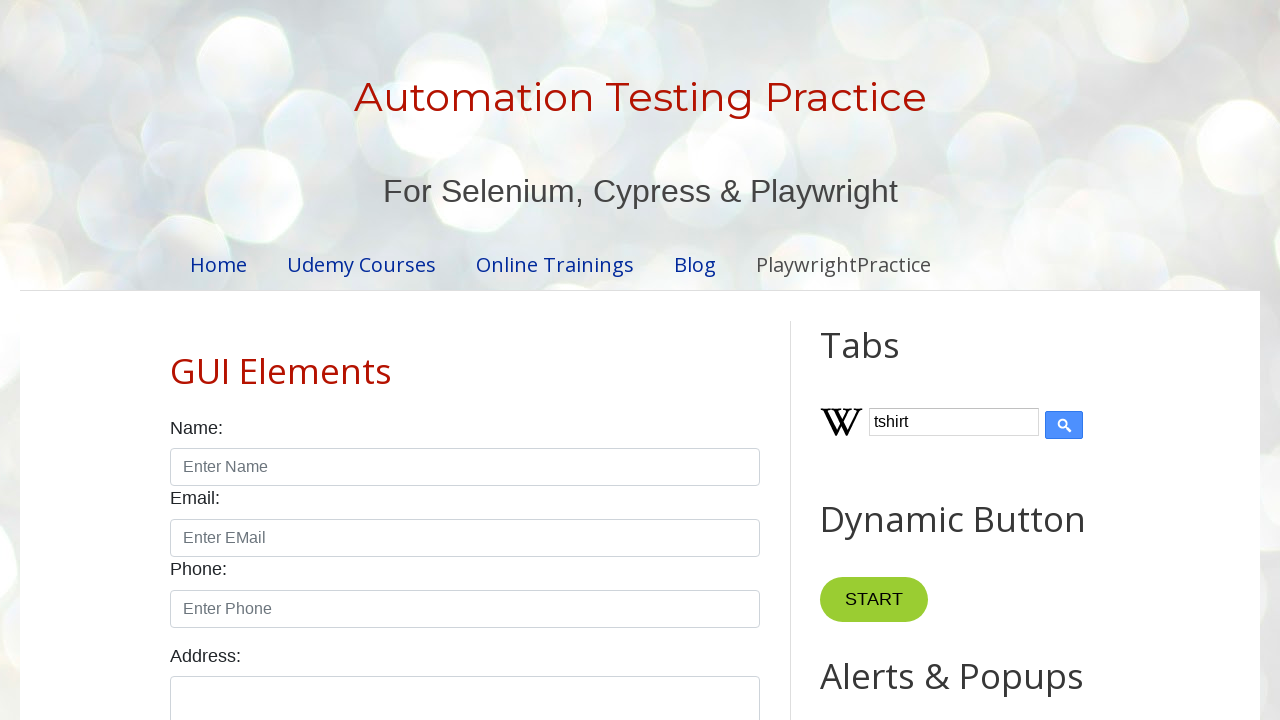

Re-fetched all links to avoid stale elements (iteration 6)
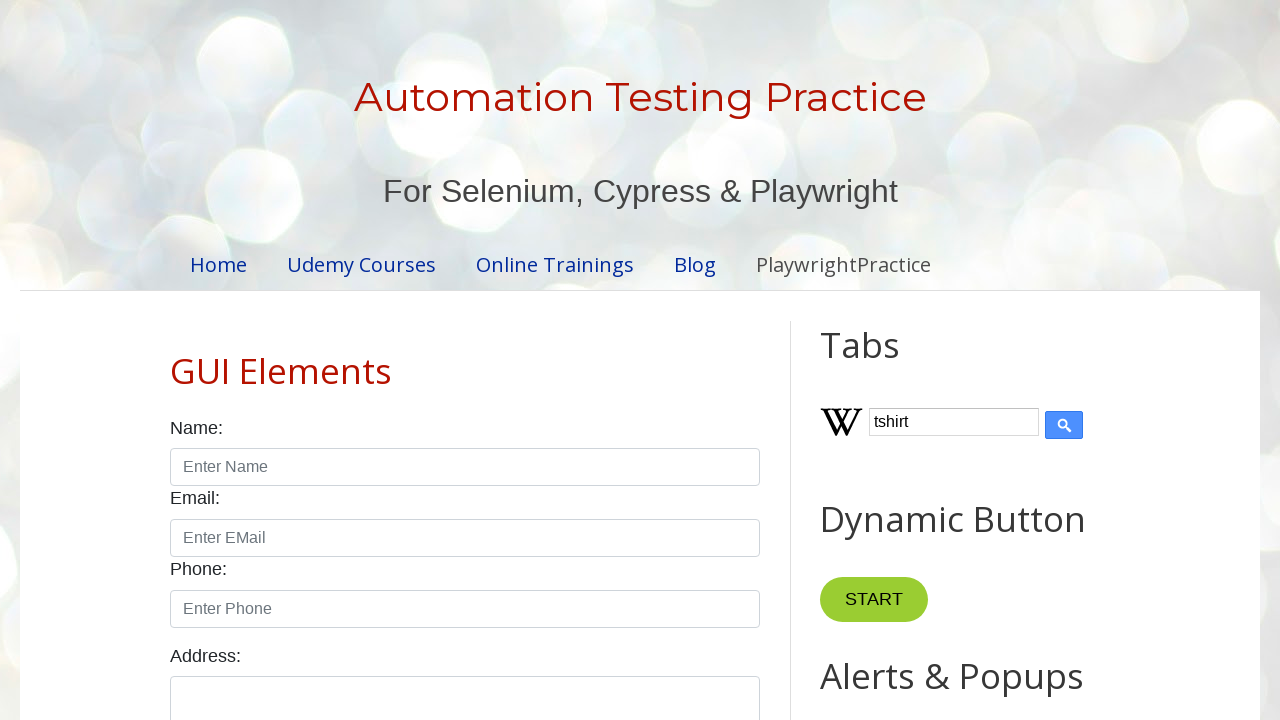

Skipped link 6 - no href attribute
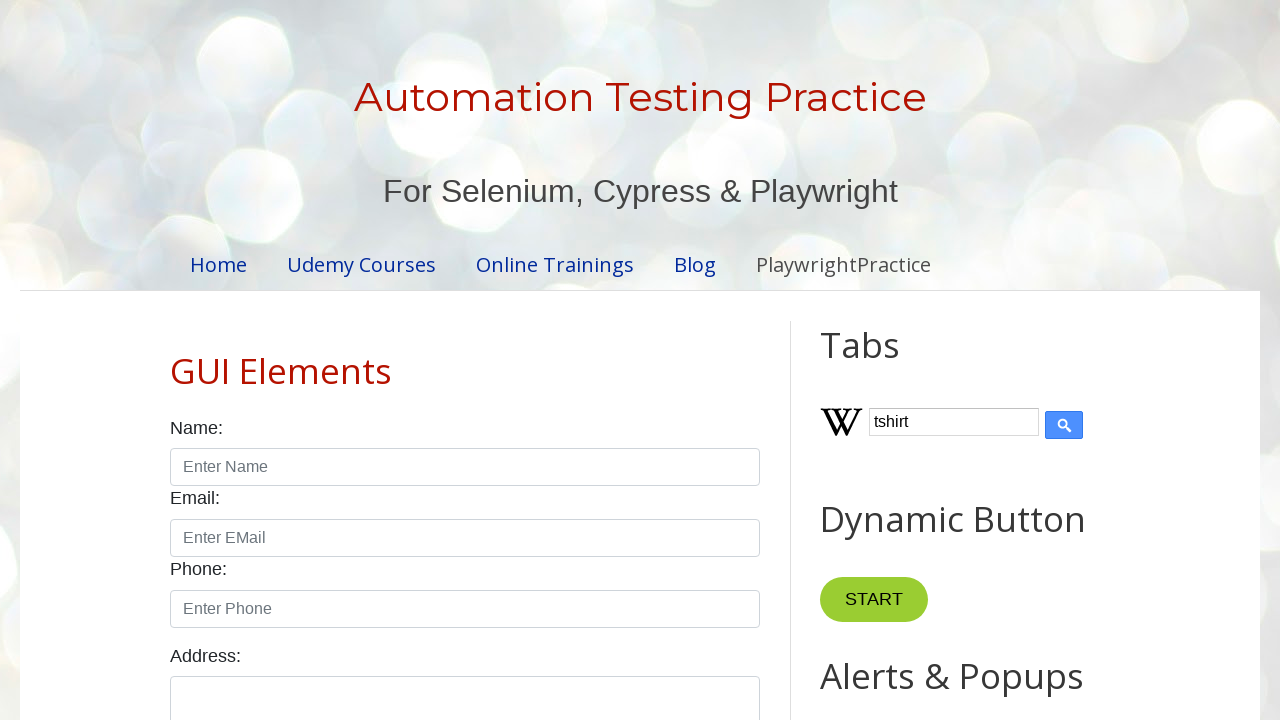

Re-fetched all links to avoid stale elements (iteration 7)
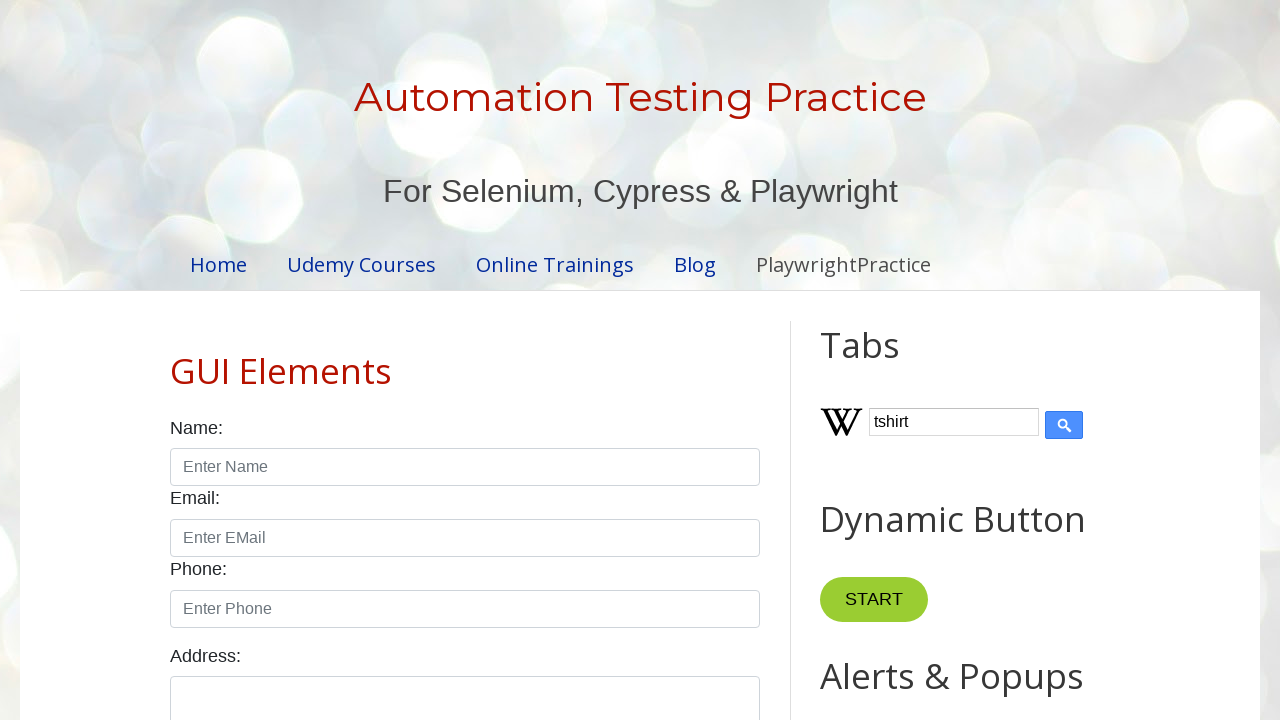

Scrolled link 7 into view: 'GUI Elements' (https://testautomationpractice.blogspot.com/2018/09/automation-form.html)
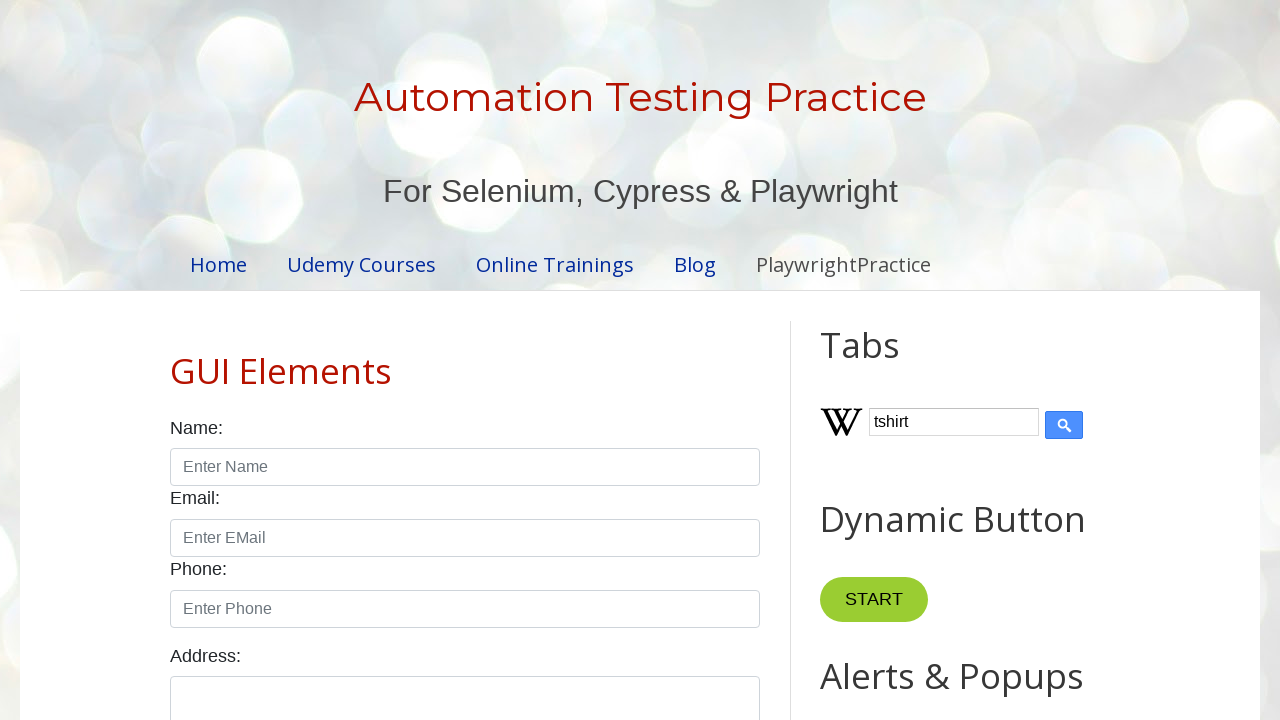

Clicked link 7: 'GUI Elements' at (281, 371) on a >> nth=6
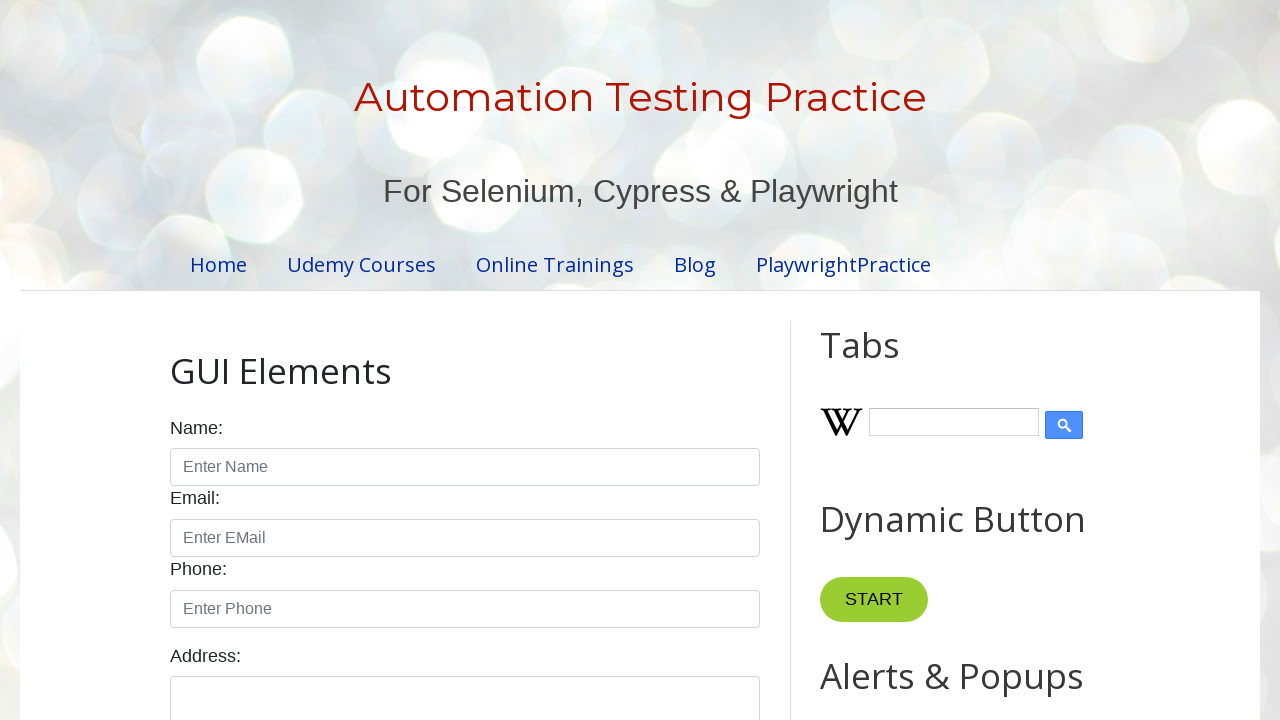

Navigated back from link 7
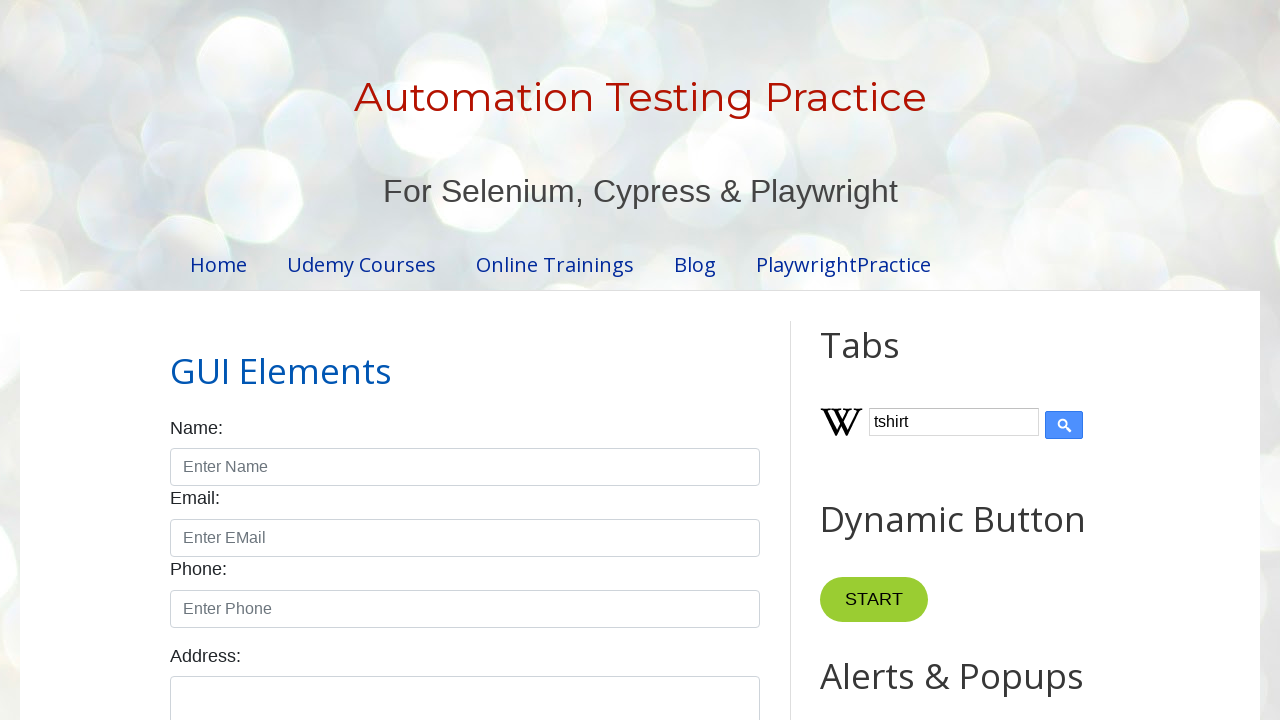

Page loaded after navigating back from link 7
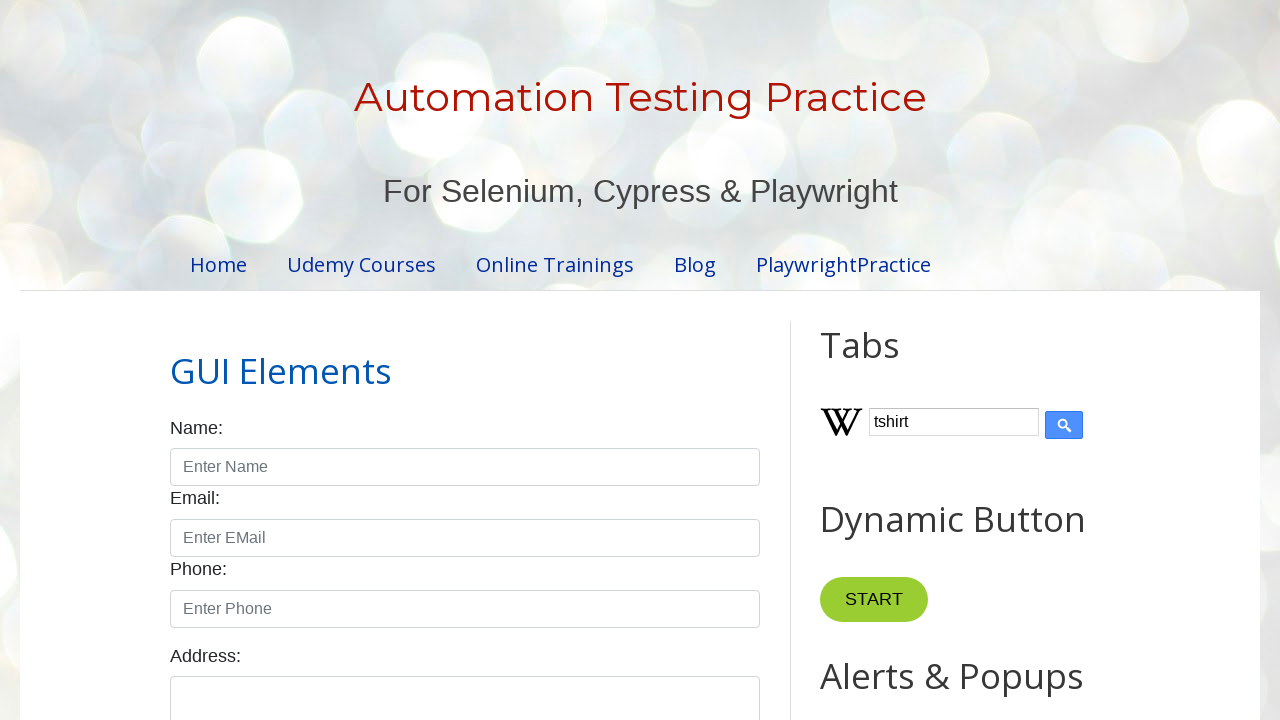

Re-fetched all links to avoid stale elements (iteration 8)
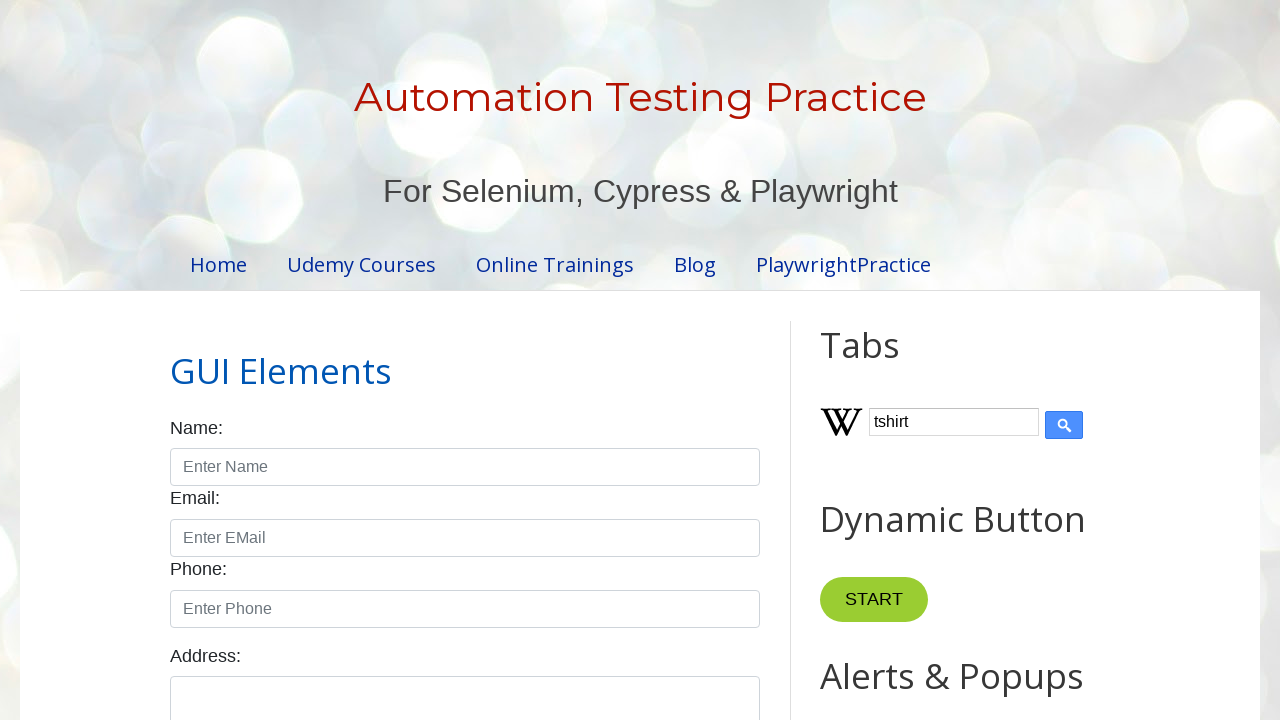

Scrolled link 8 into view: 'Home' (https://testautomationpractice.blogspot.com/)
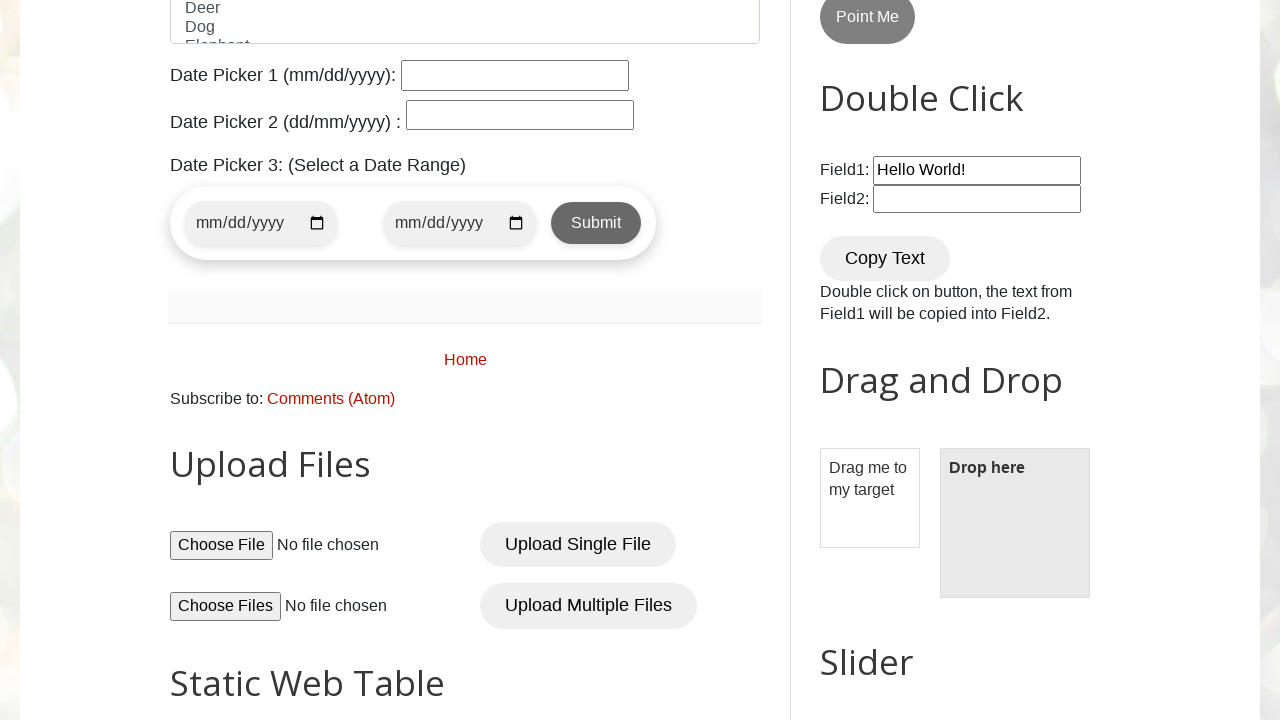

Clicked link 8: 'Home' at (465, 360) on a >> nth=7
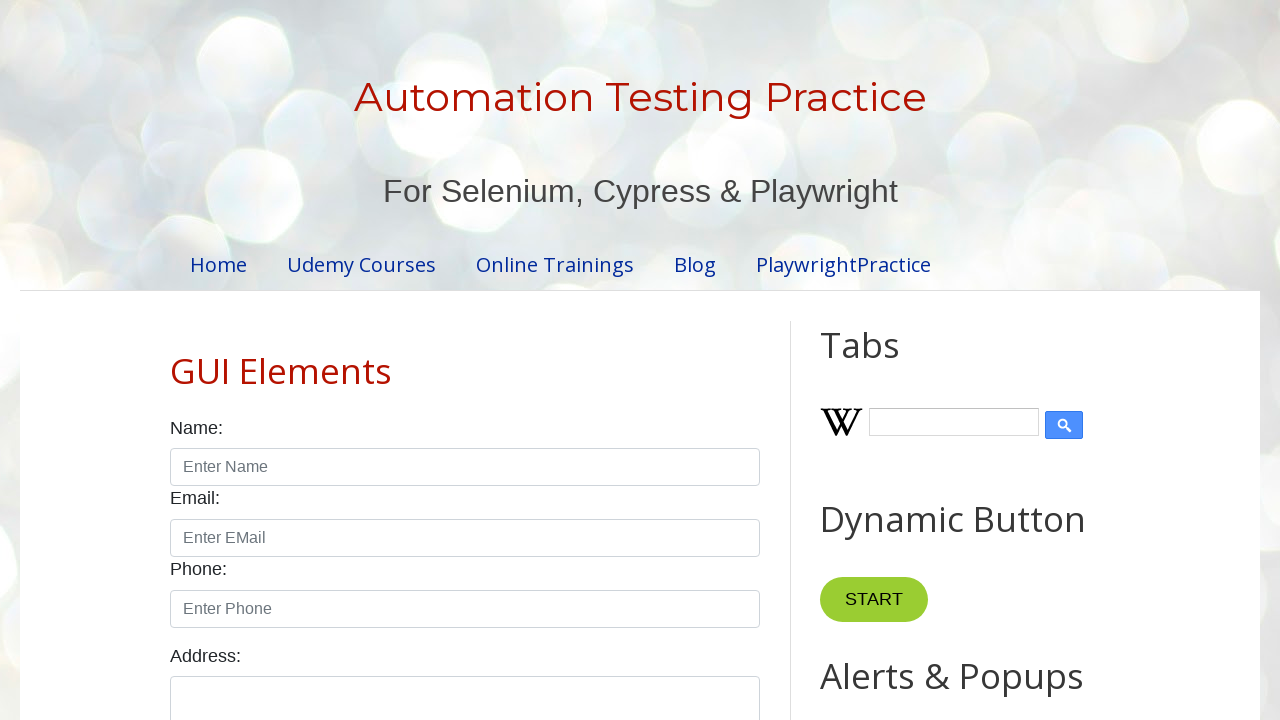

Navigated back from link 8
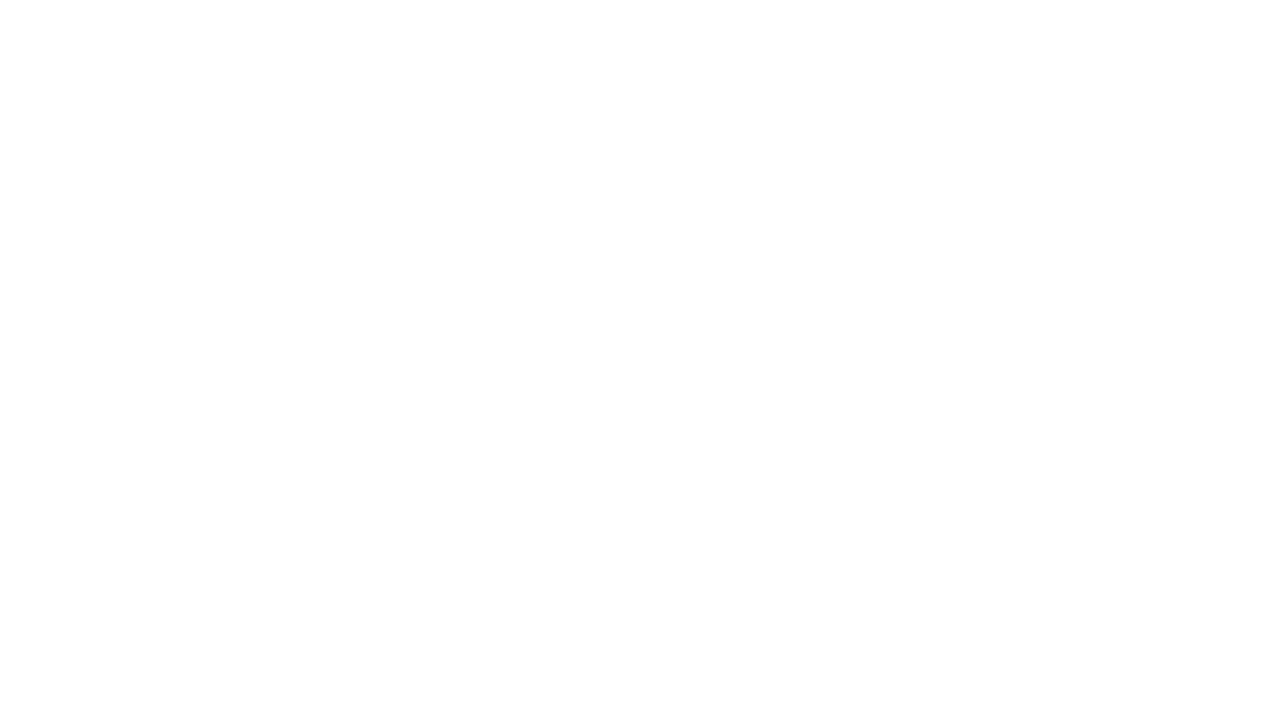

Page loaded after navigating back from link 8
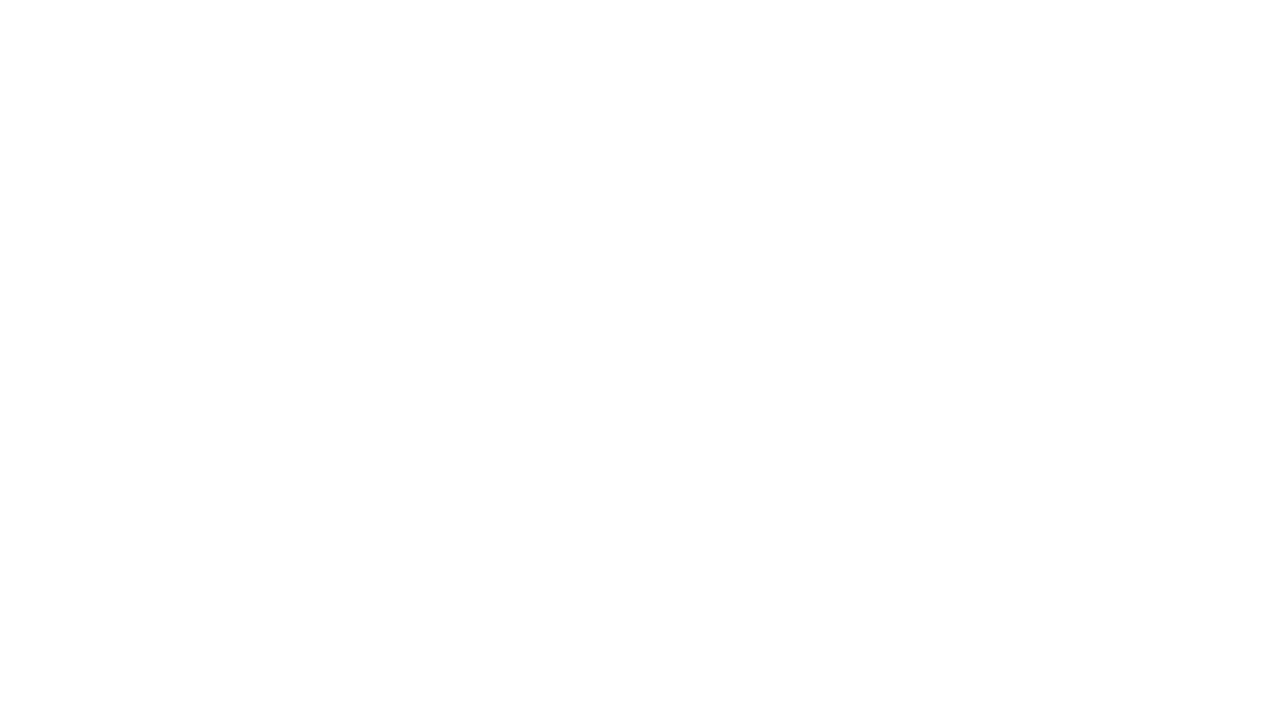

Re-fetched all links to avoid stale elements (iteration 9)
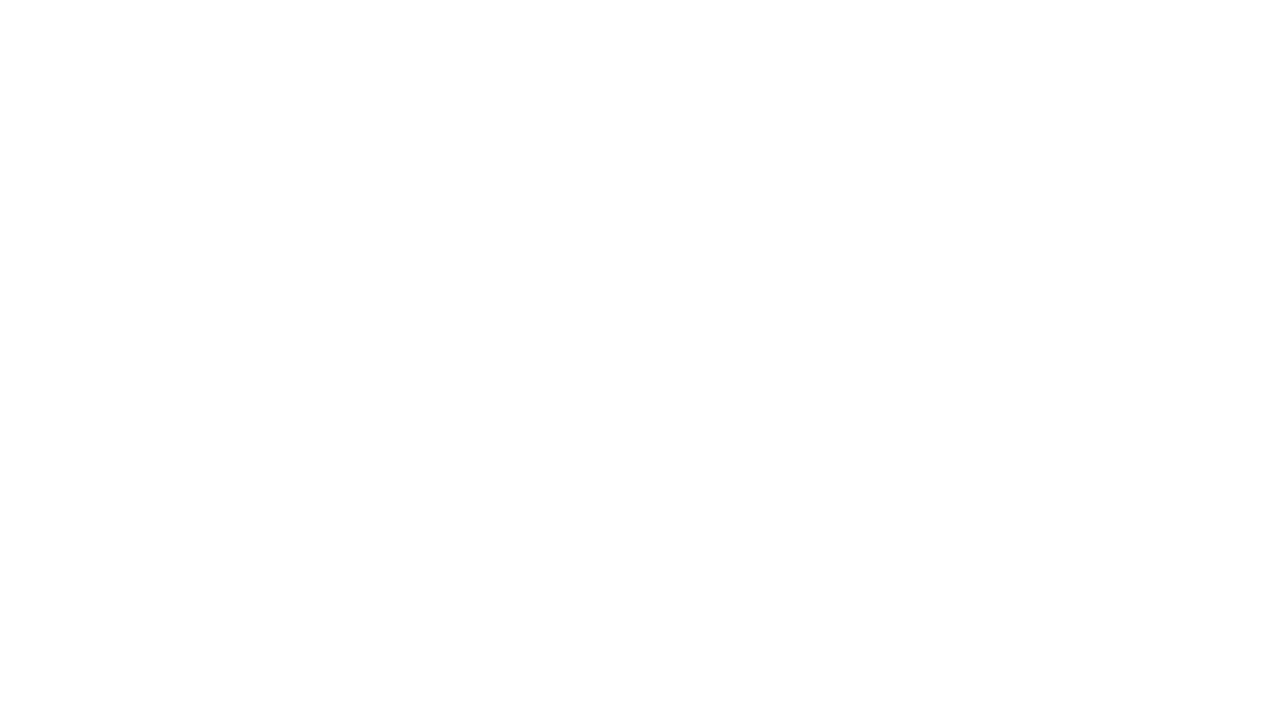

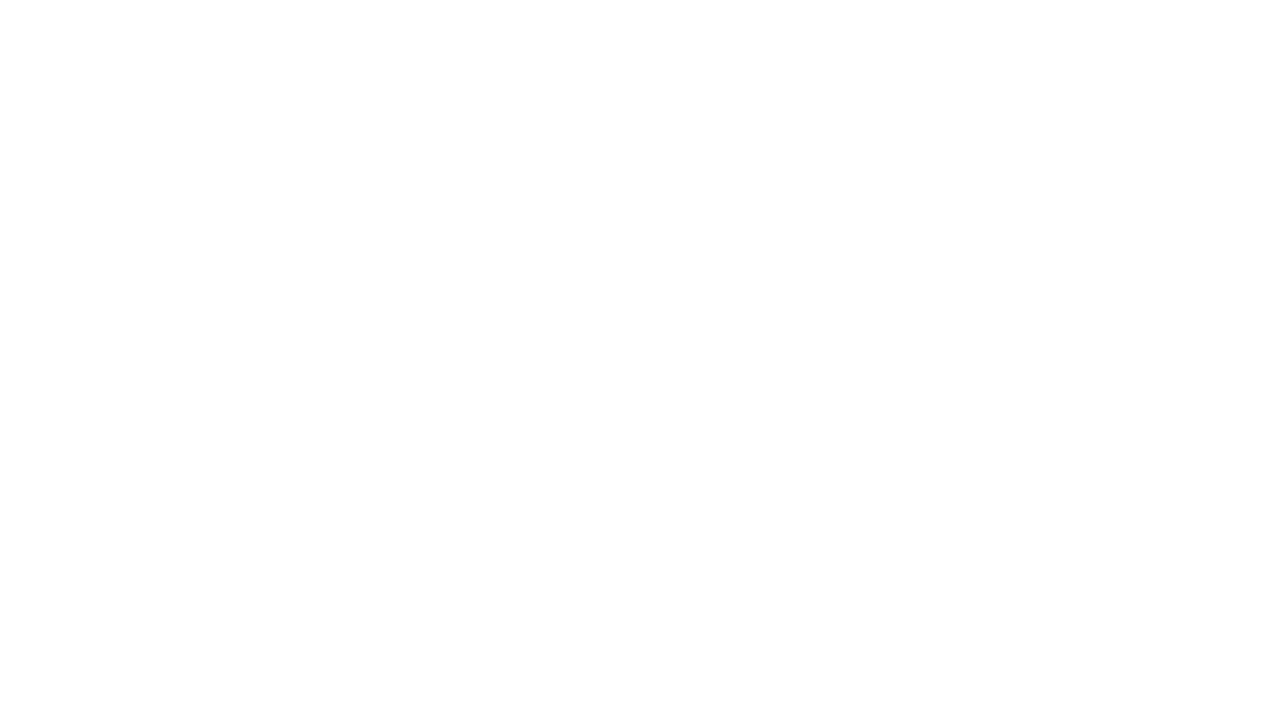